Automates the CareerStep typing test by extracting text content and typing it into the textarea

Starting URL: http://www.careerstep.com/free-typing-test

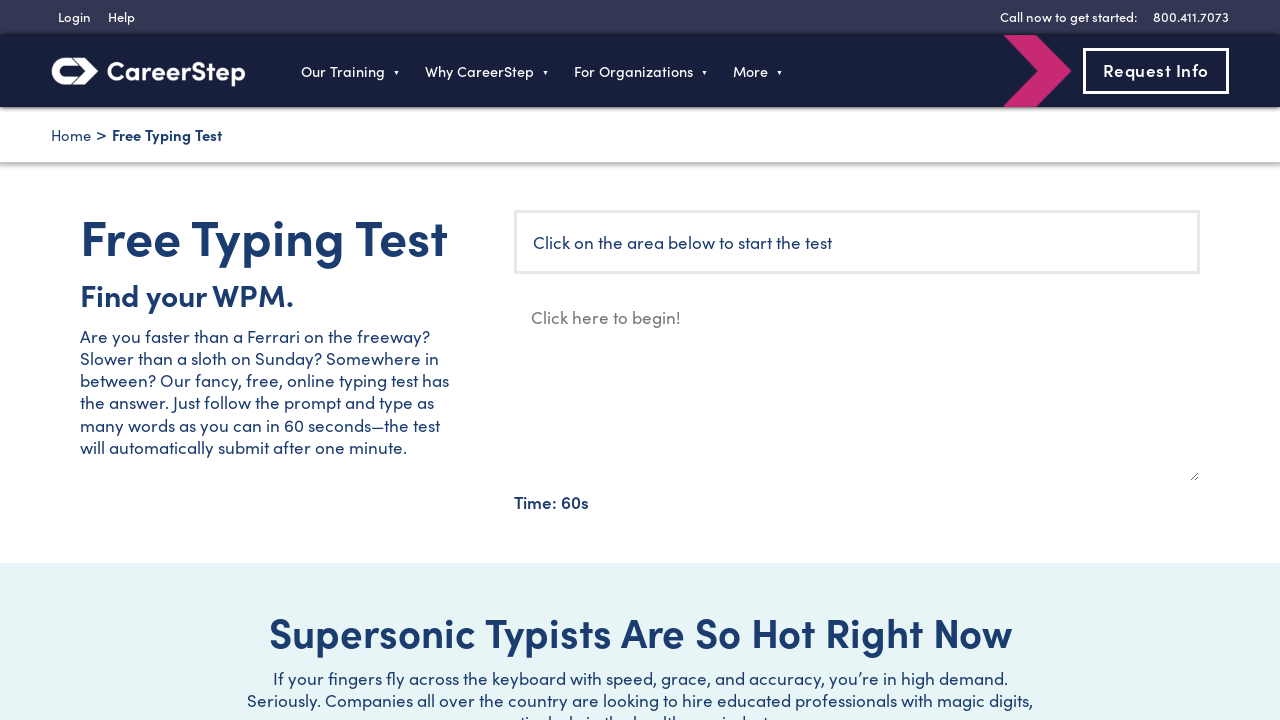

Waited for typing test text content to load
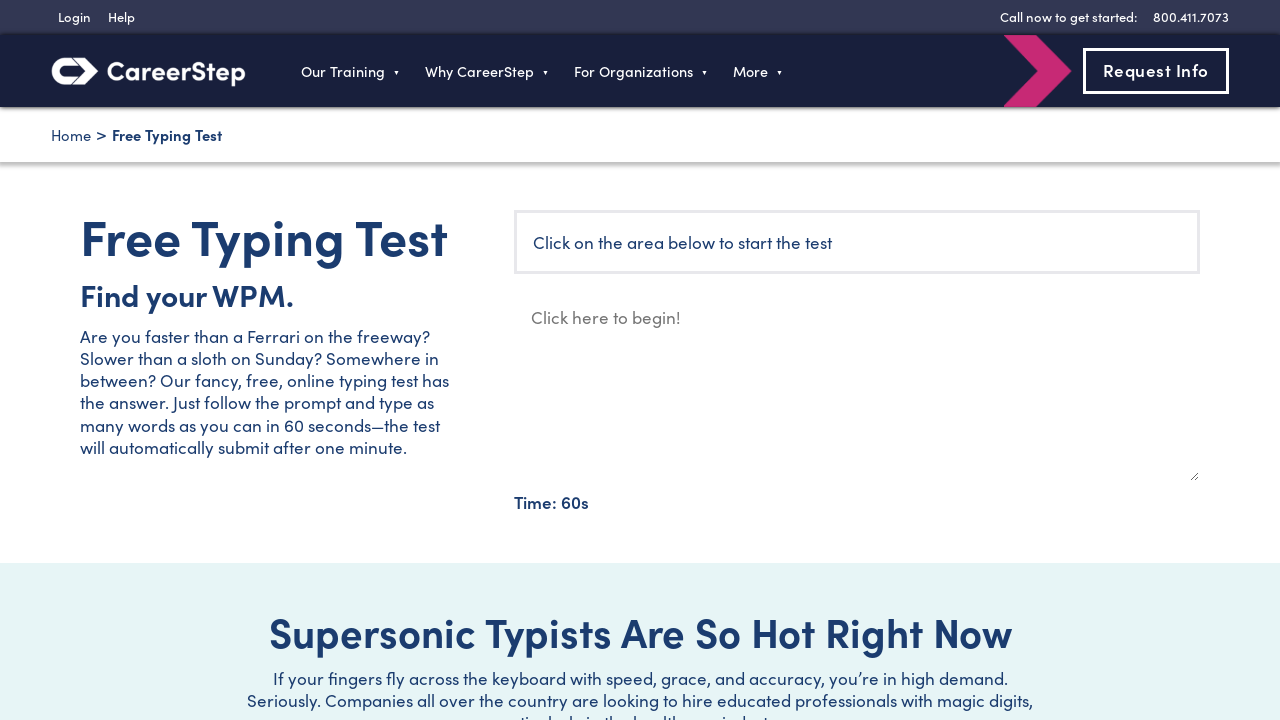

Located the text content element
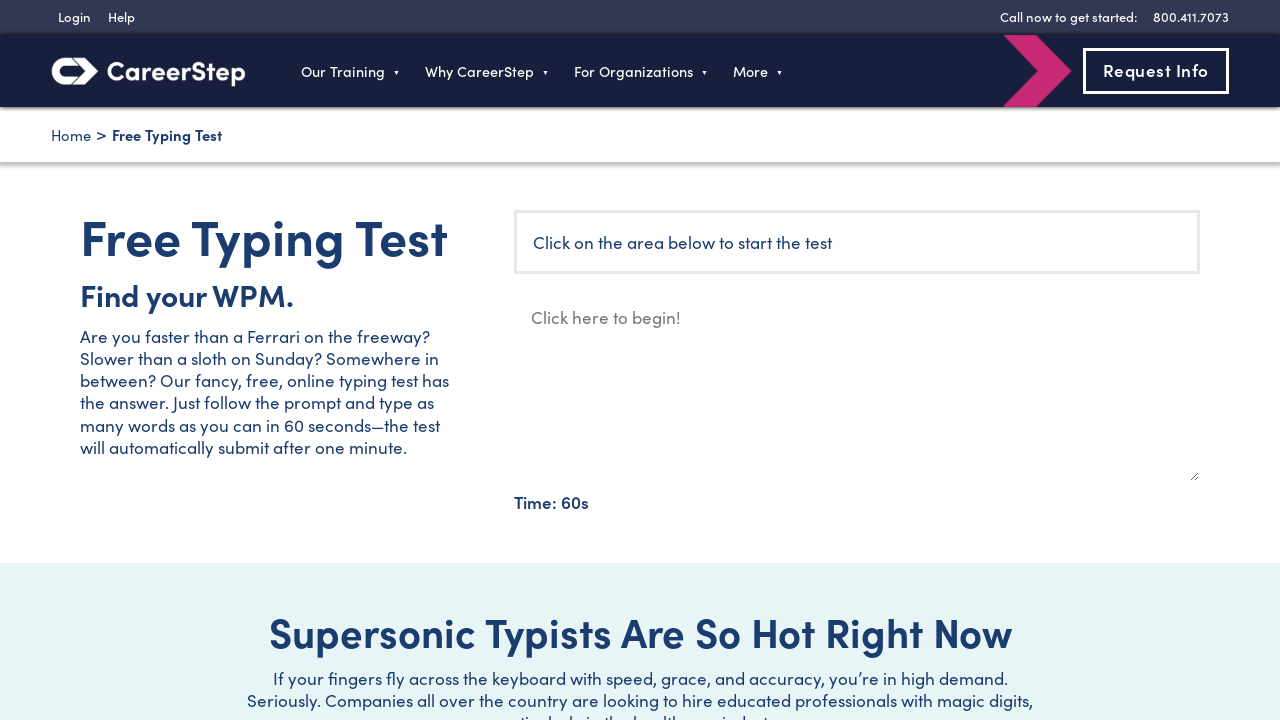

Extracted text content to be typed
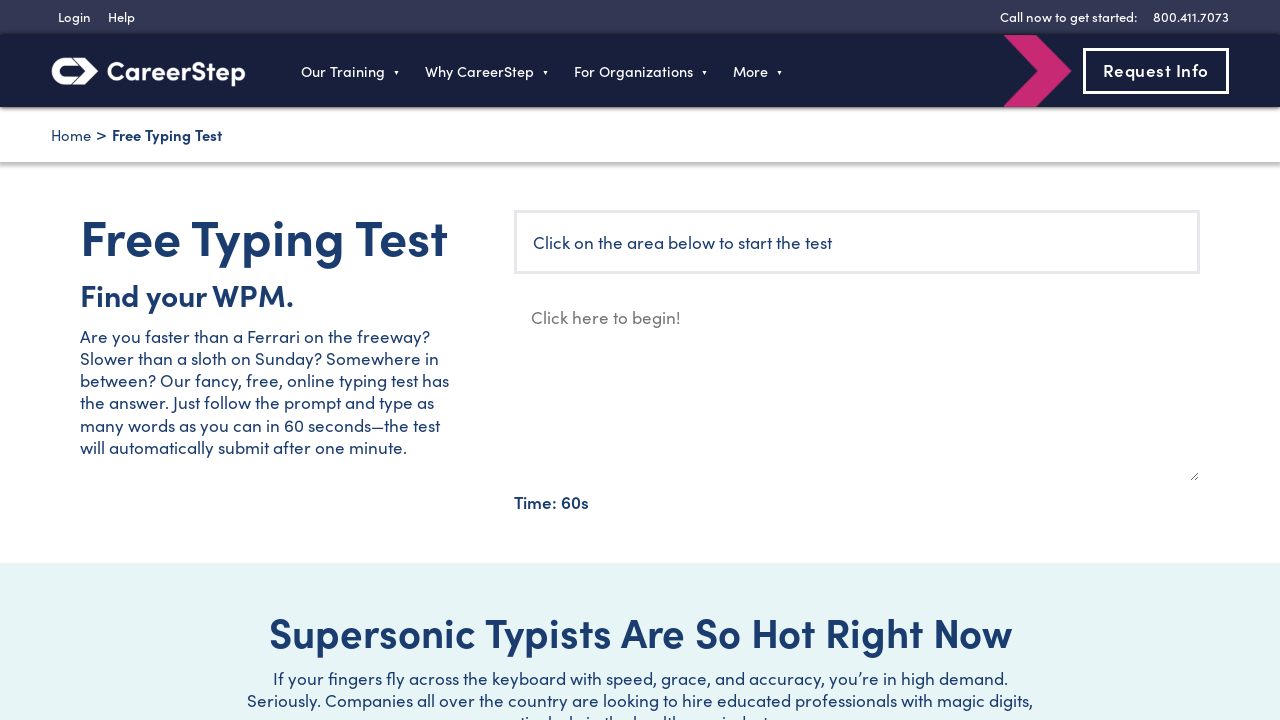

Split text into 55 words
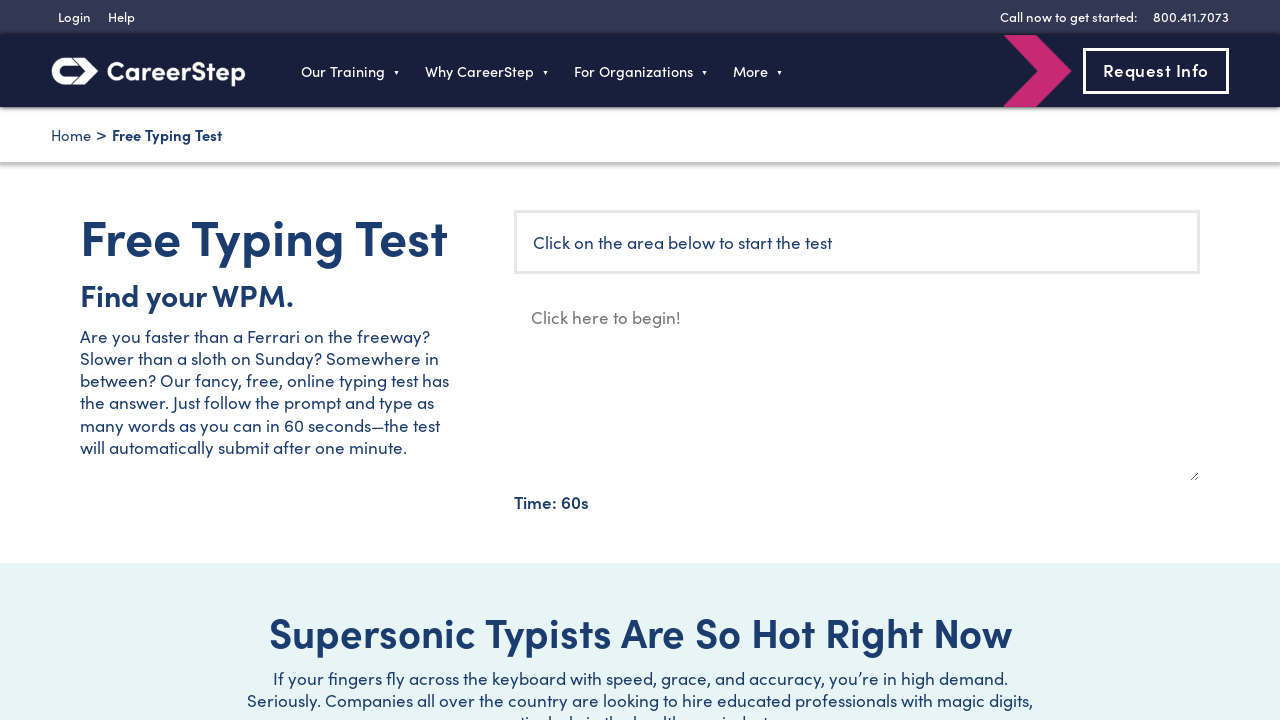

Located the textarea input field
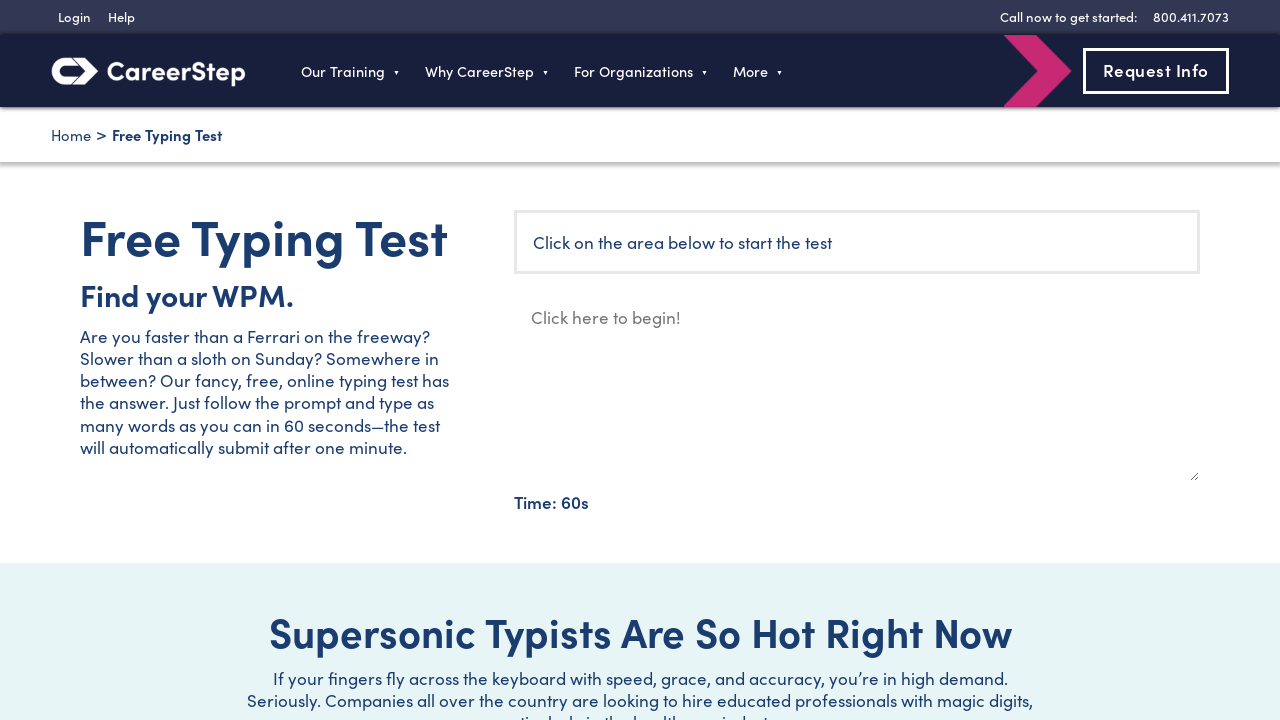

Typed word: 'Free' on textarea
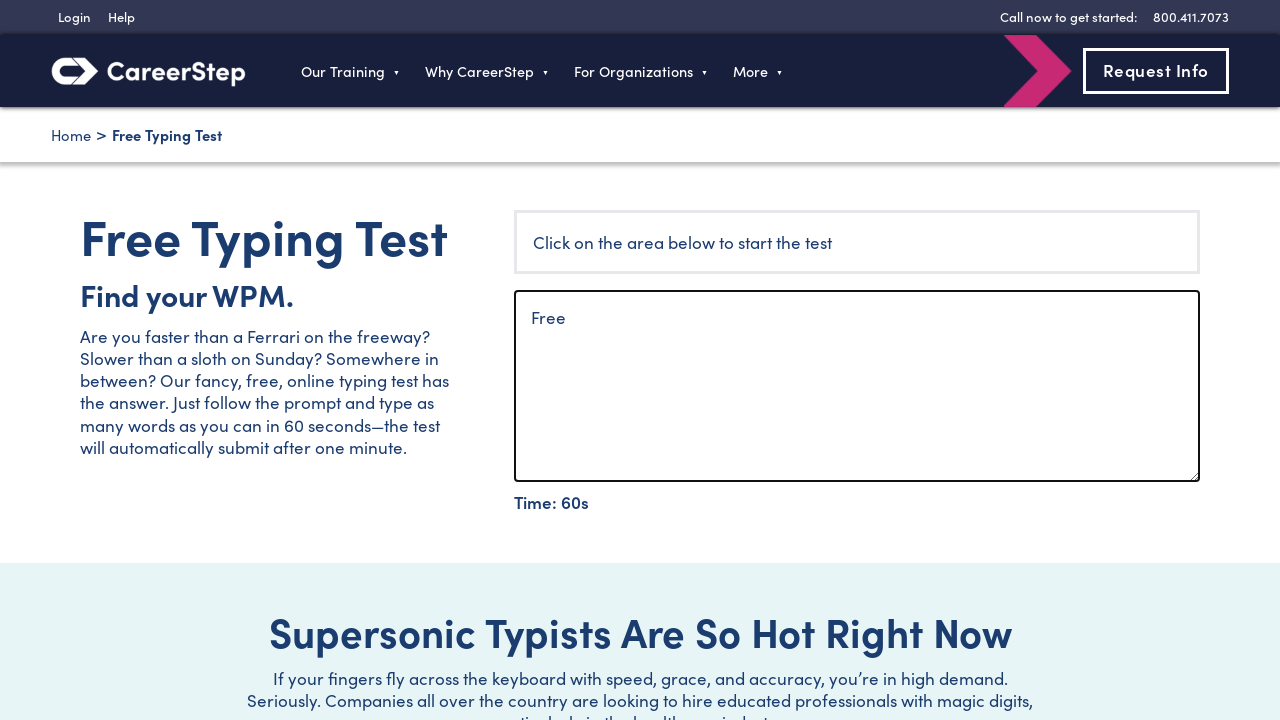

Typed word: 'Typing' on textarea
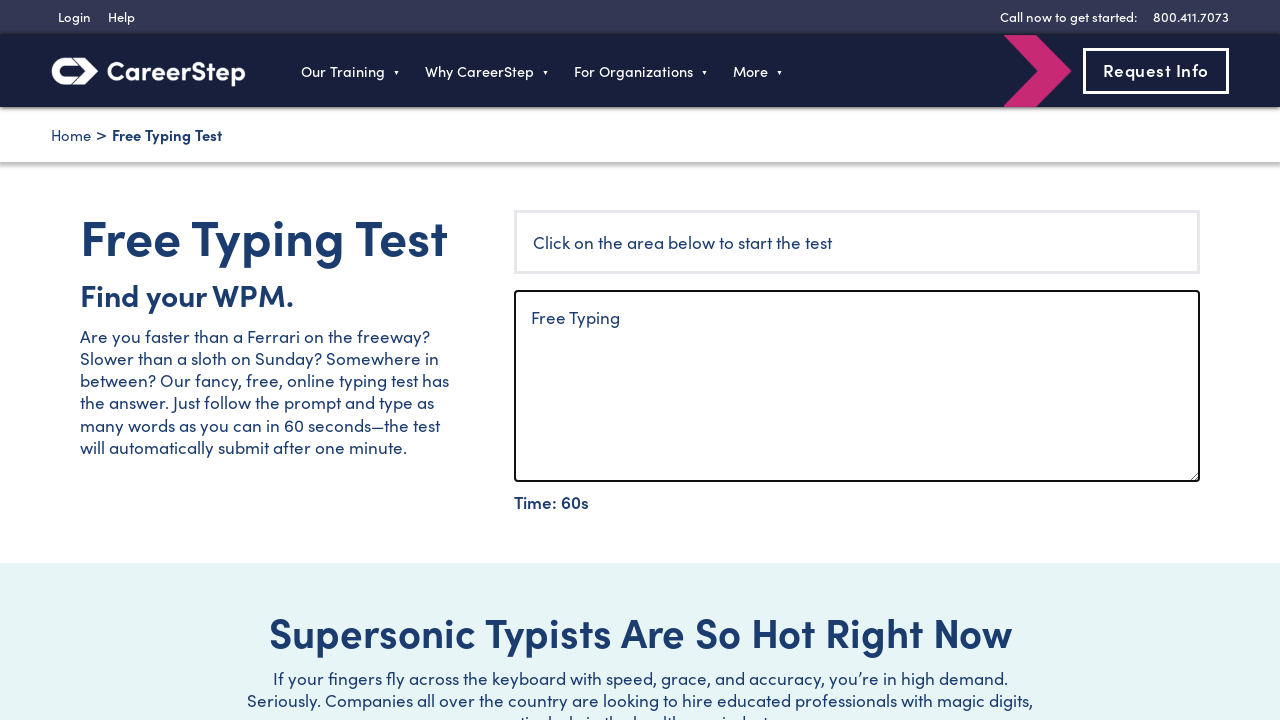

Typed word: 'Test' on textarea
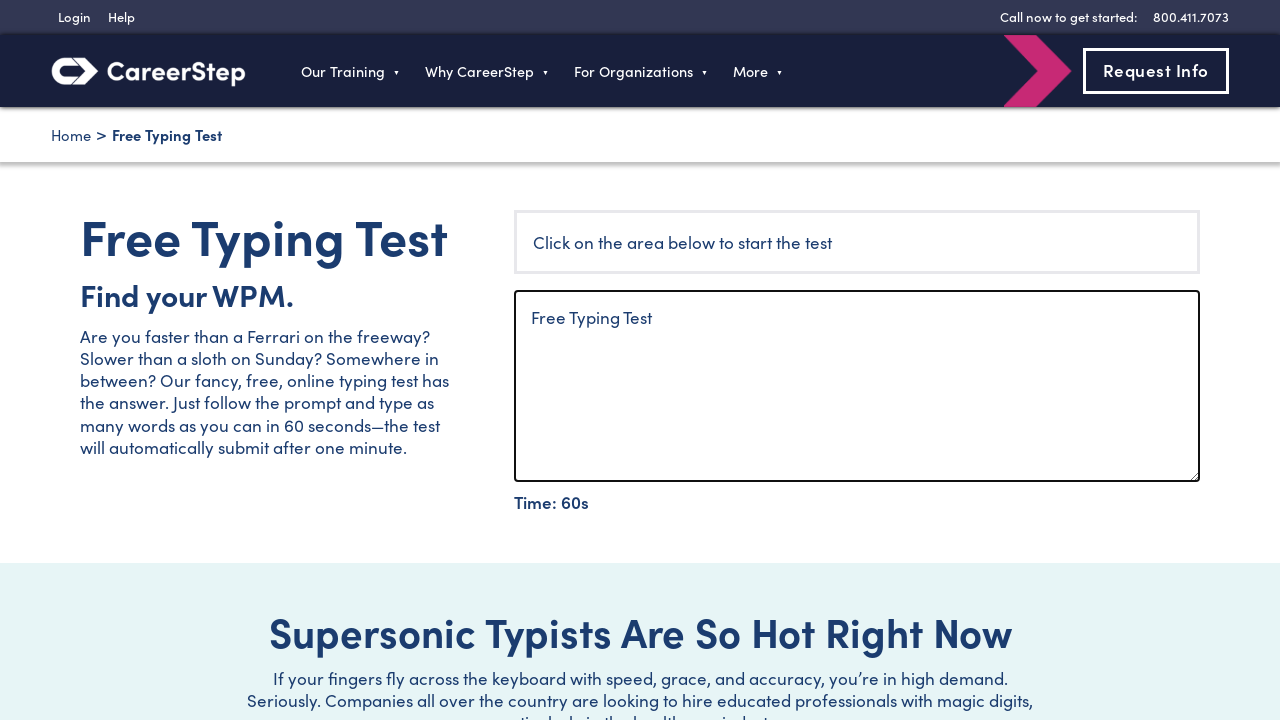

Typed word: 'Find' on textarea
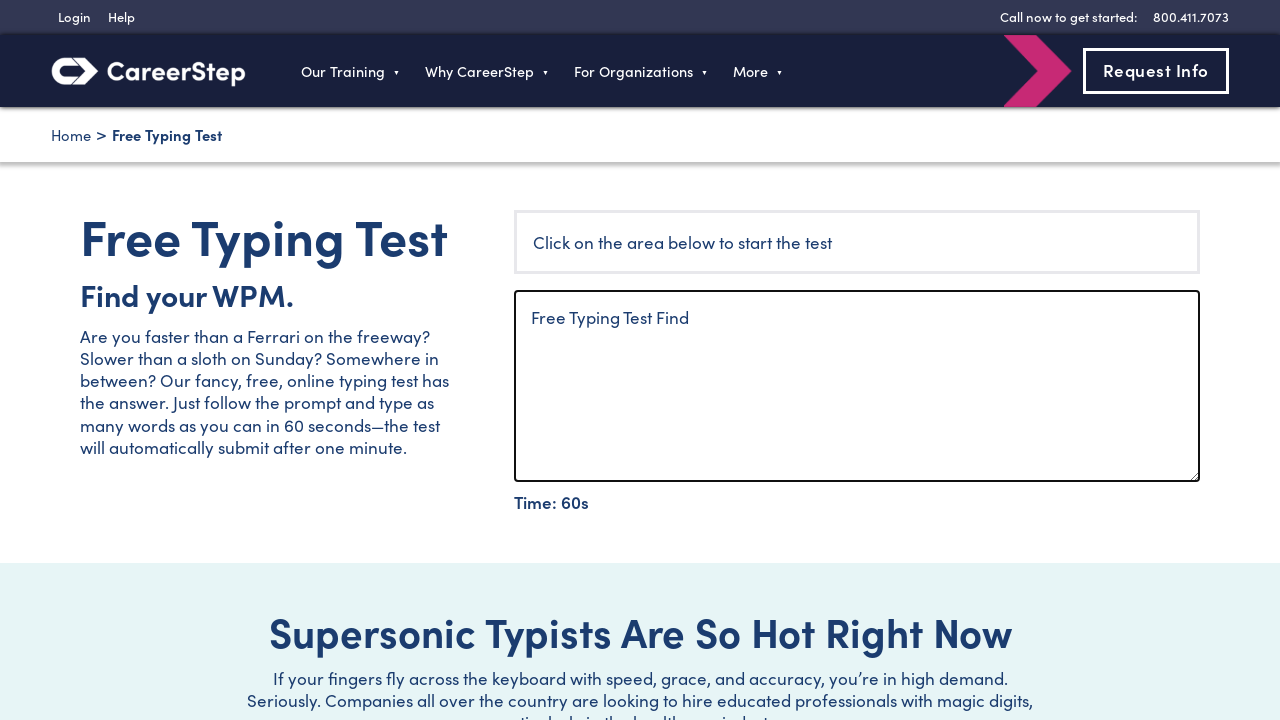

Typed word: 'your' on textarea
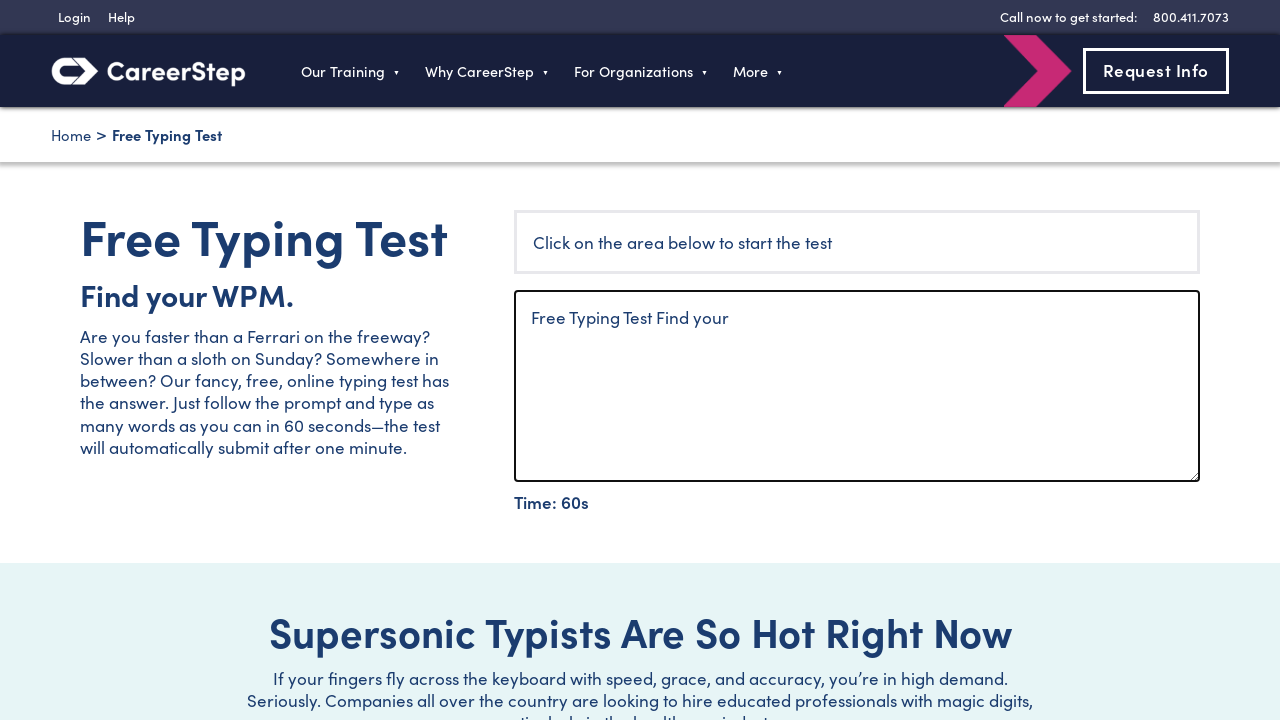

Typed word: 'WPM.' on textarea
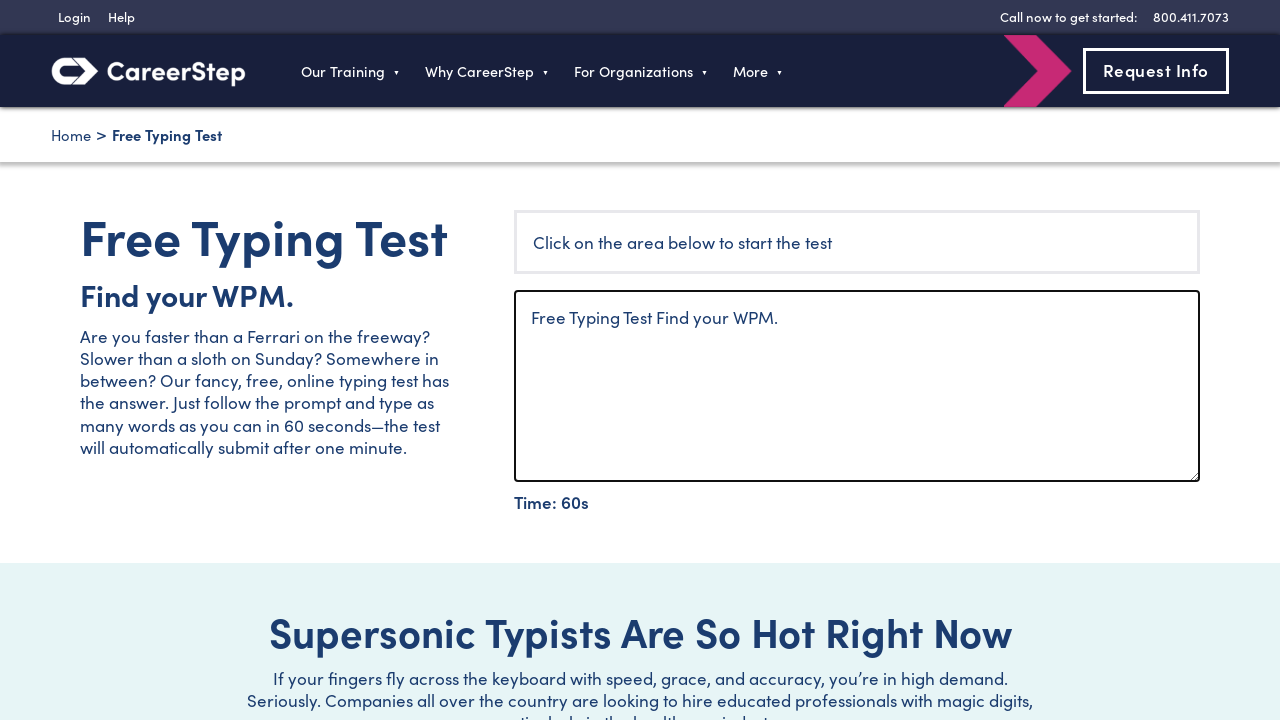

Typed word: 'Are' on textarea
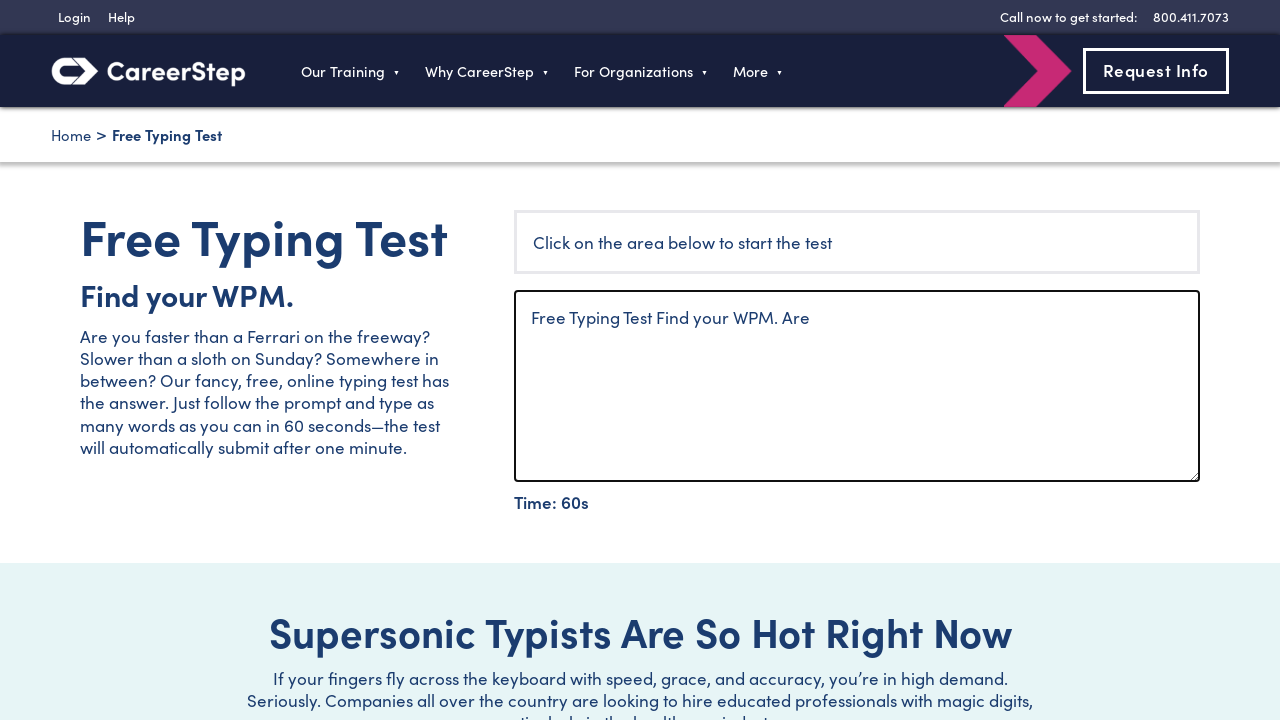

Typed word: 'you' on textarea
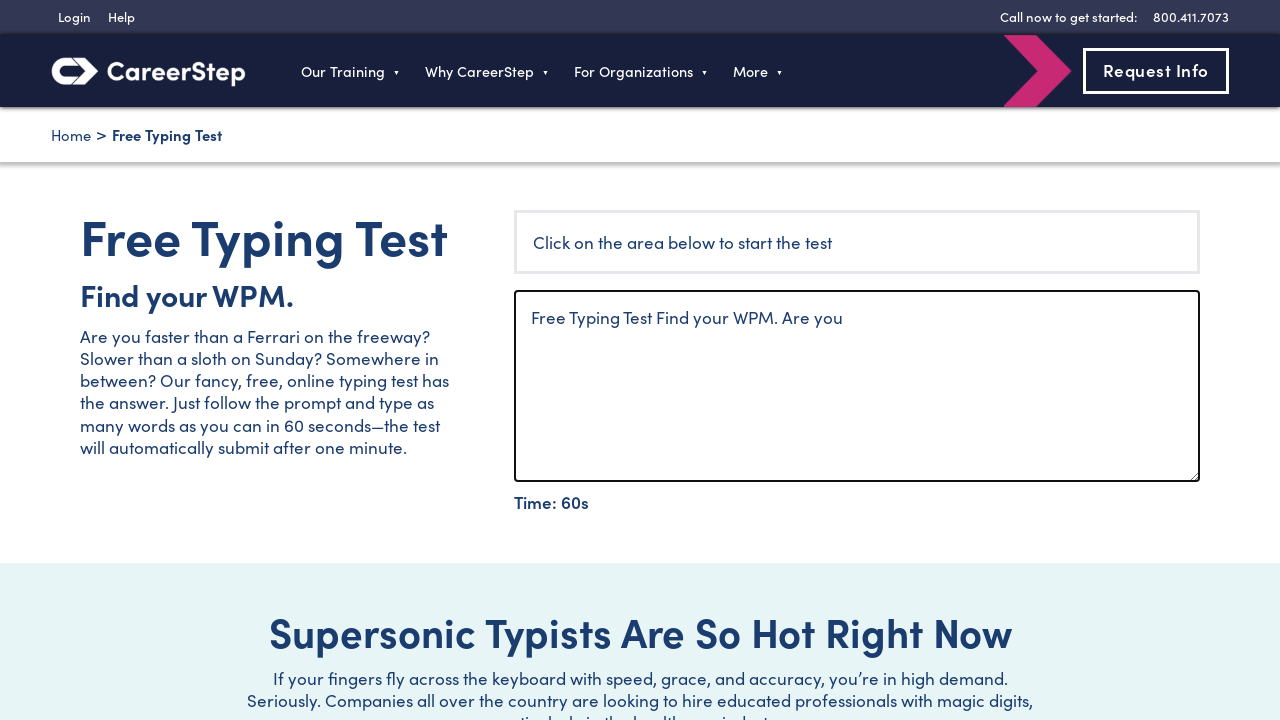

Typed word: 'faster' on textarea
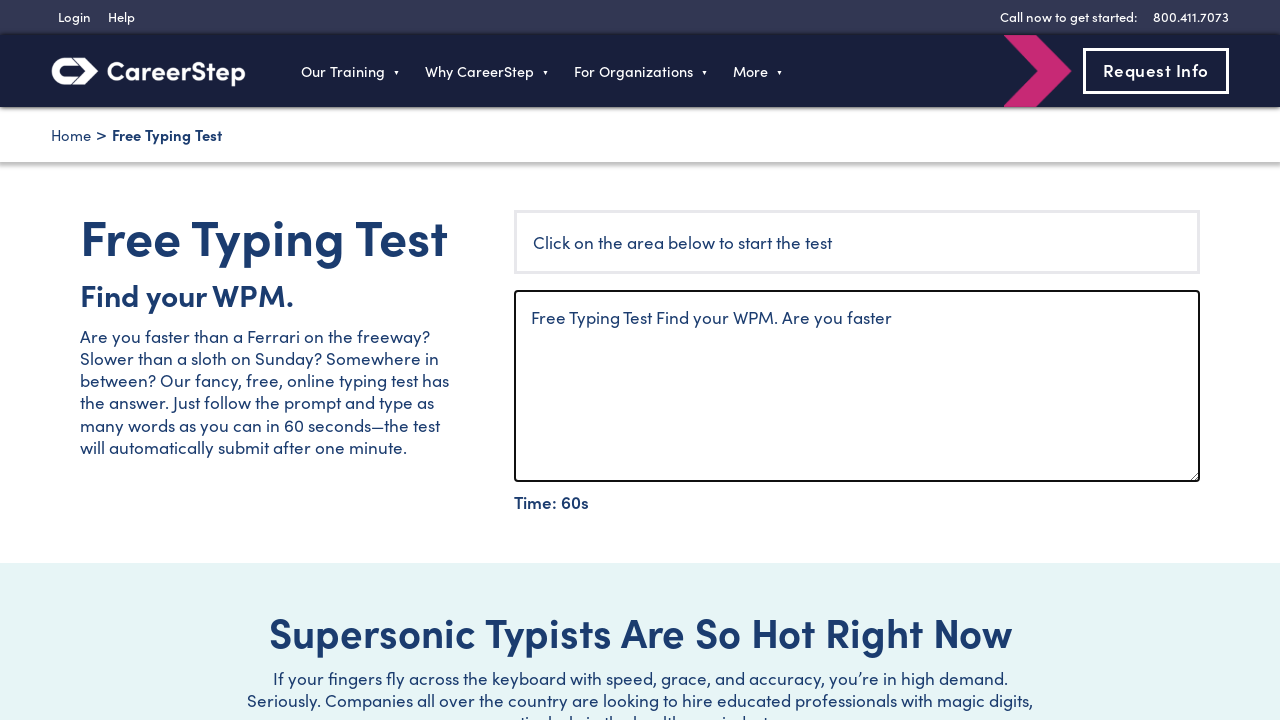

Typed word: 'than' on textarea
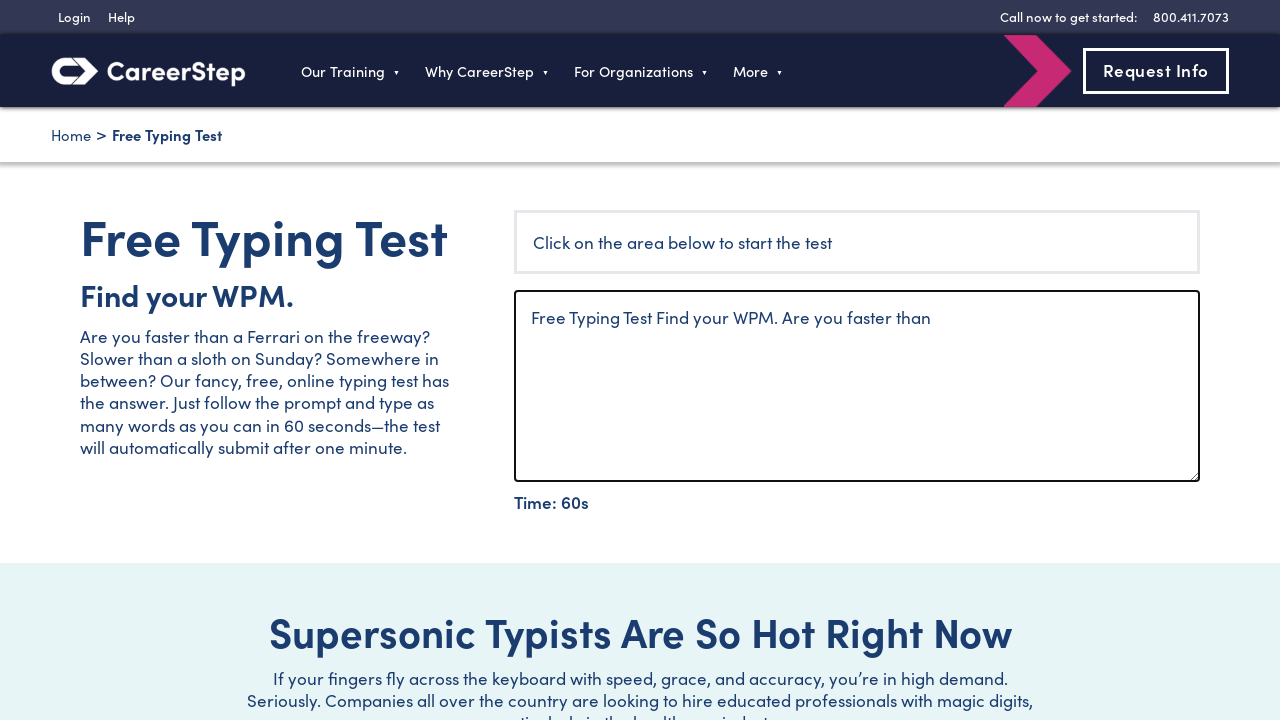

Typed word: 'a' on textarea
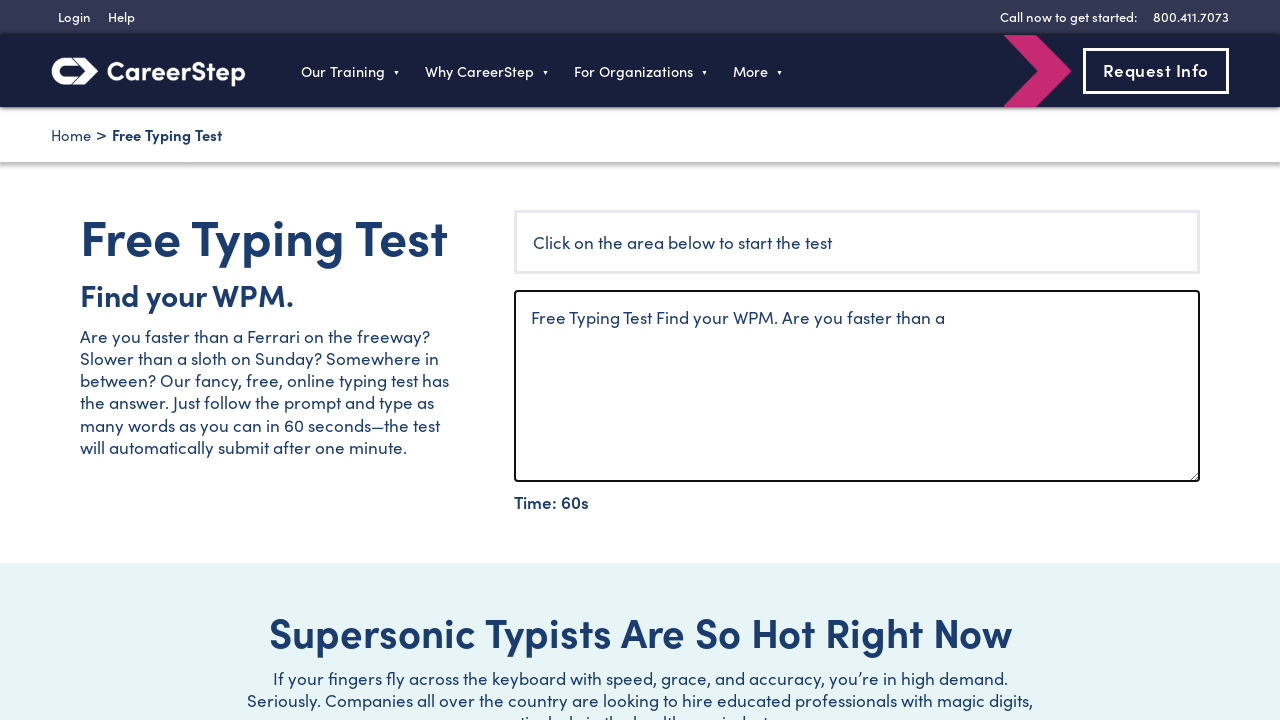

Typed word: 'Ferrari' on textarea
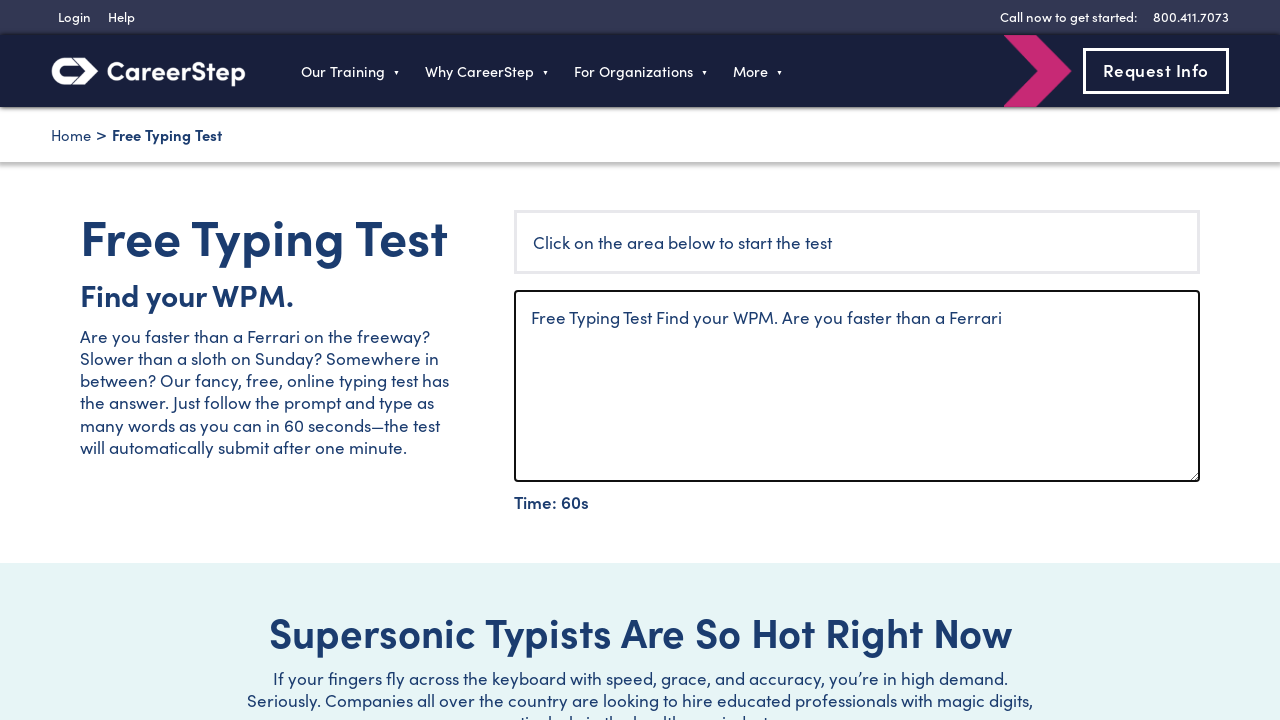

Typed word: 'on' on textarea
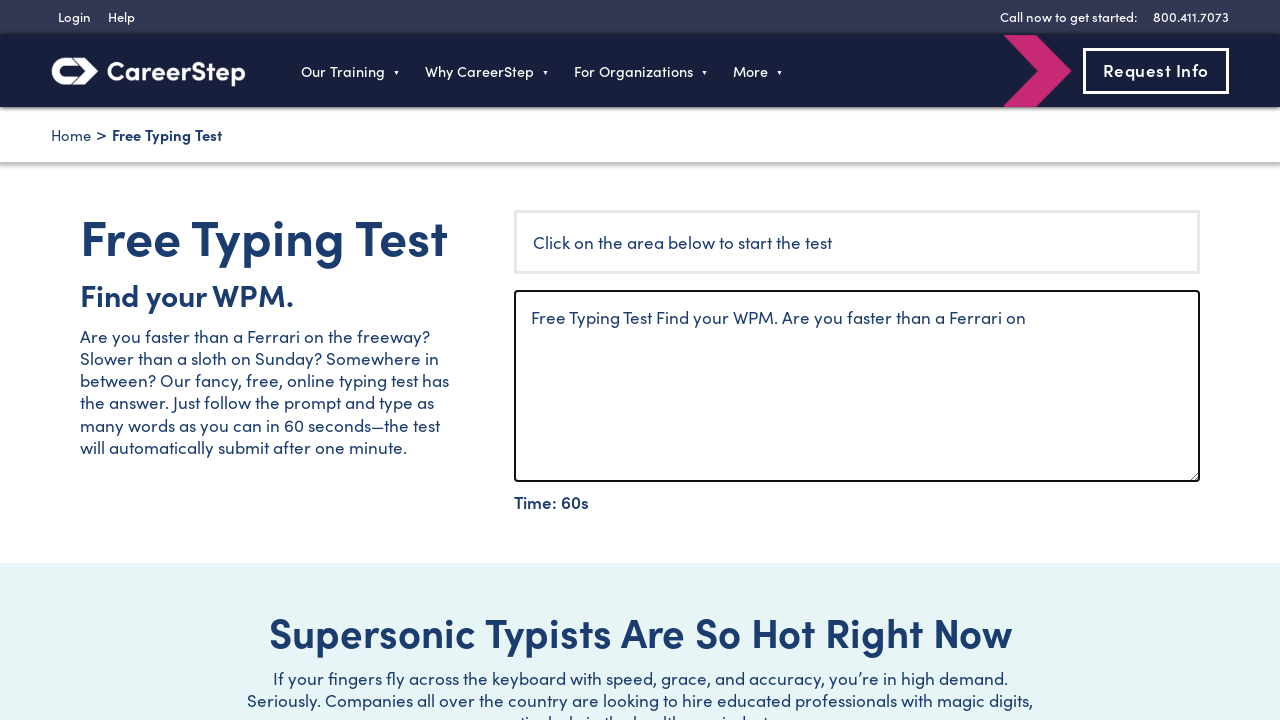

Typed word: 'the' on textarea
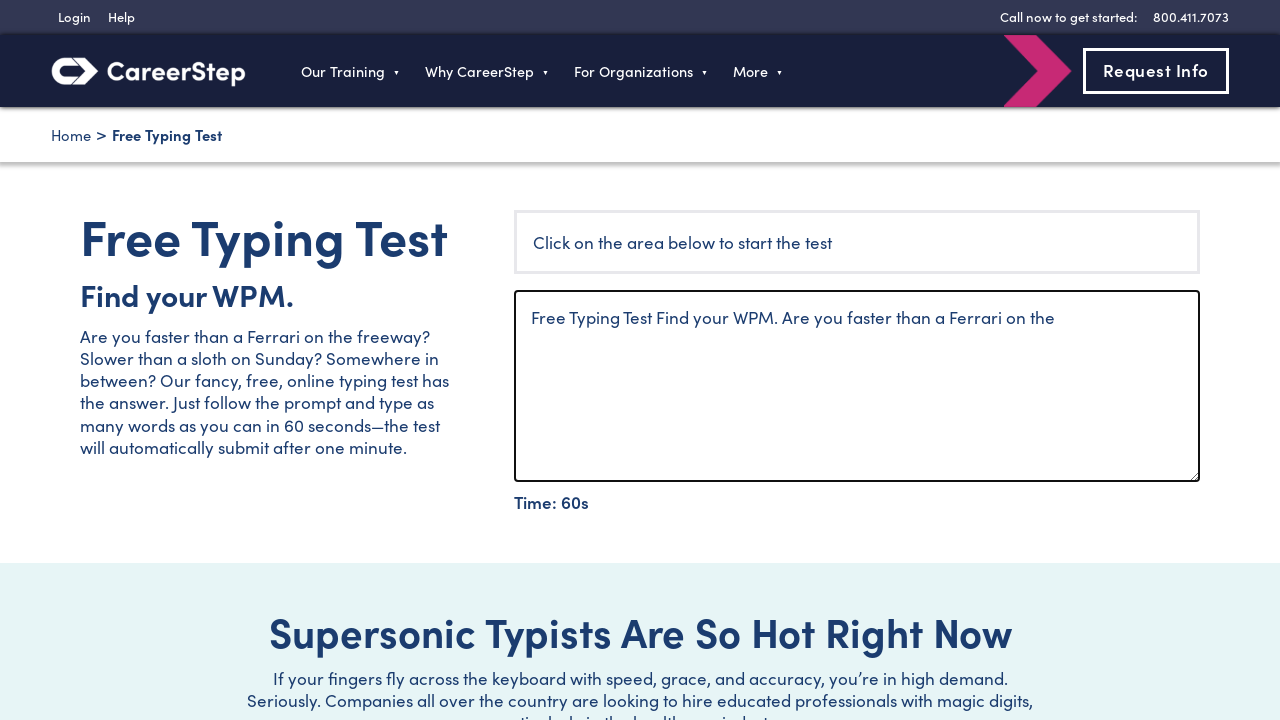

Typed word: 'freeway?' on textarea
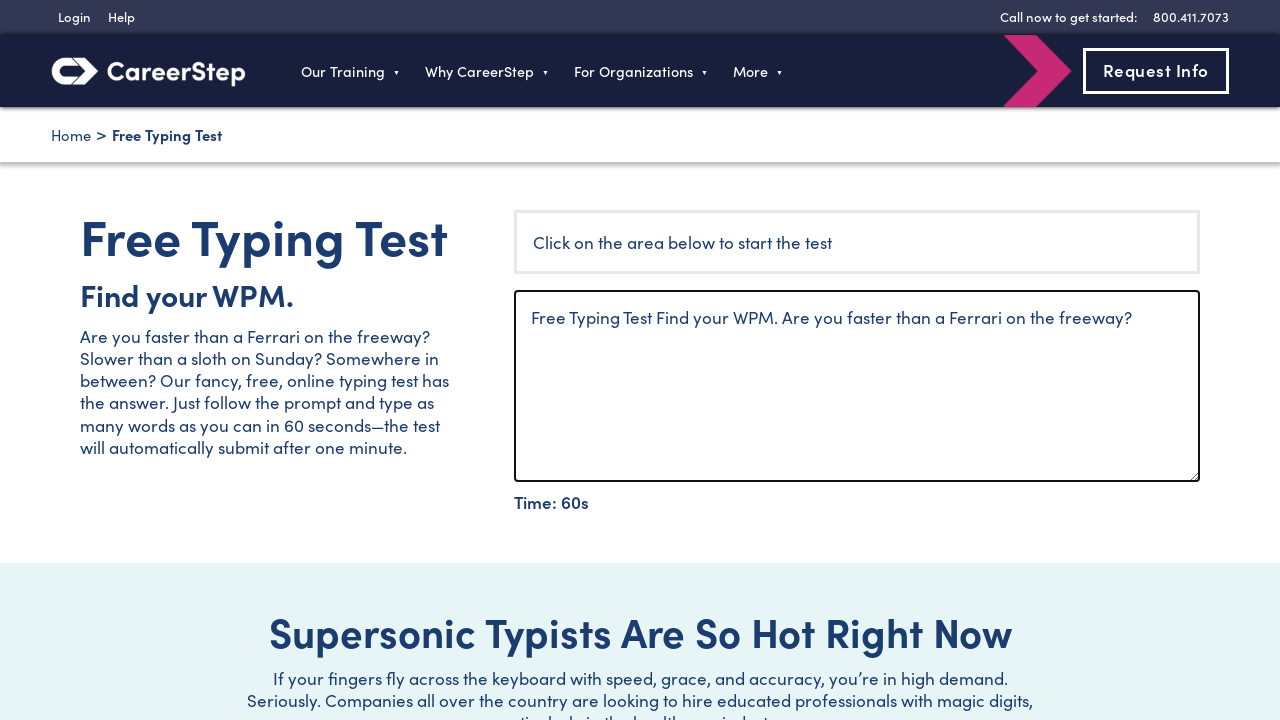

Typed word: 'Slower' on textarea
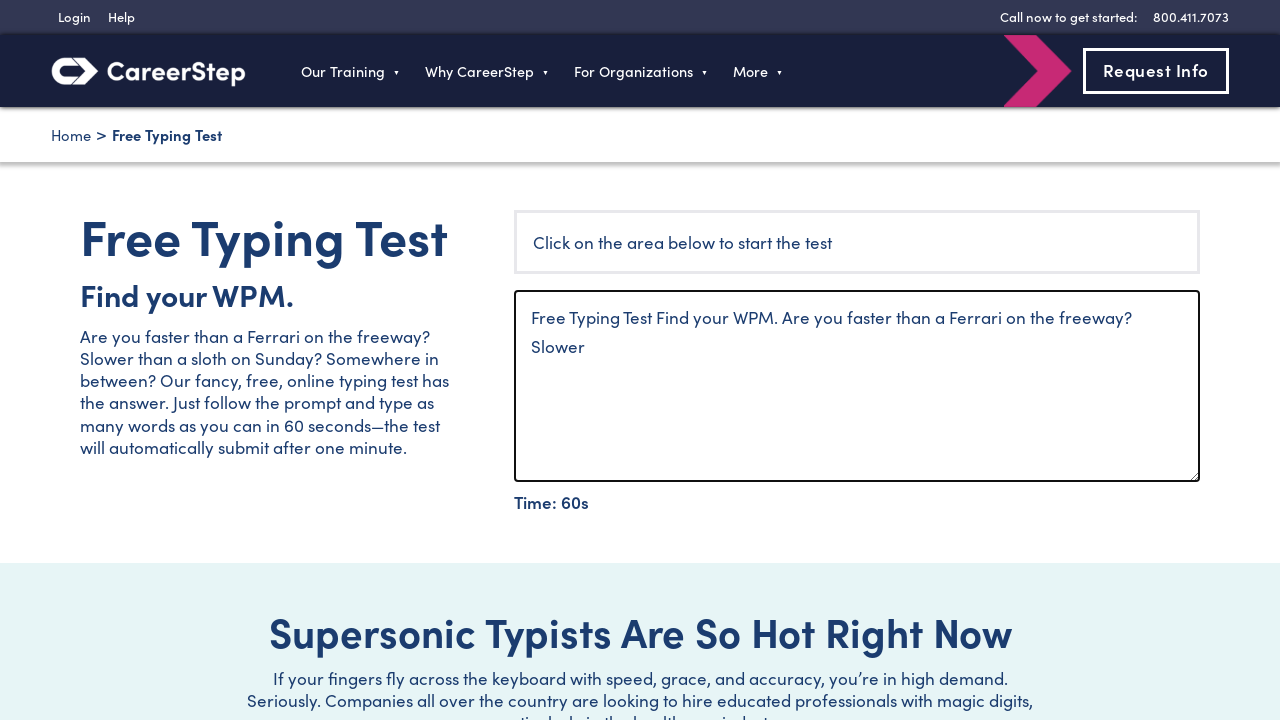

Typed word: 'than' on textarea
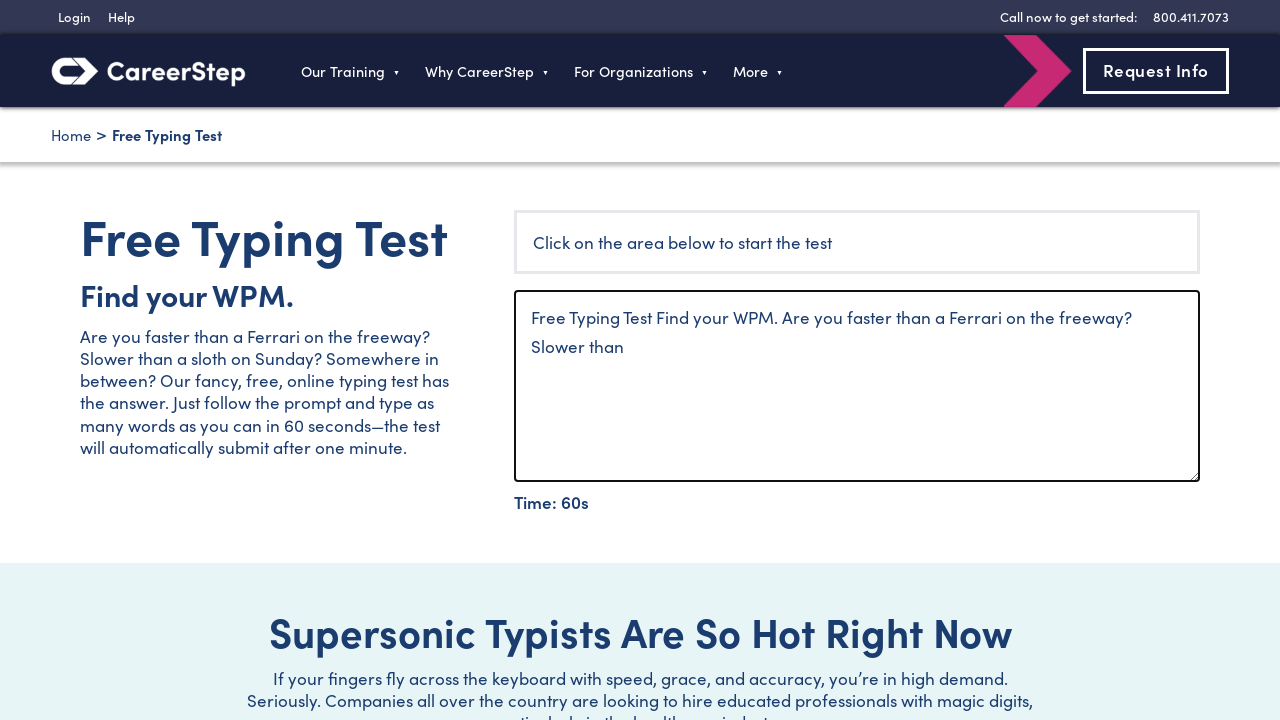

Typed word: 'a' on textarea
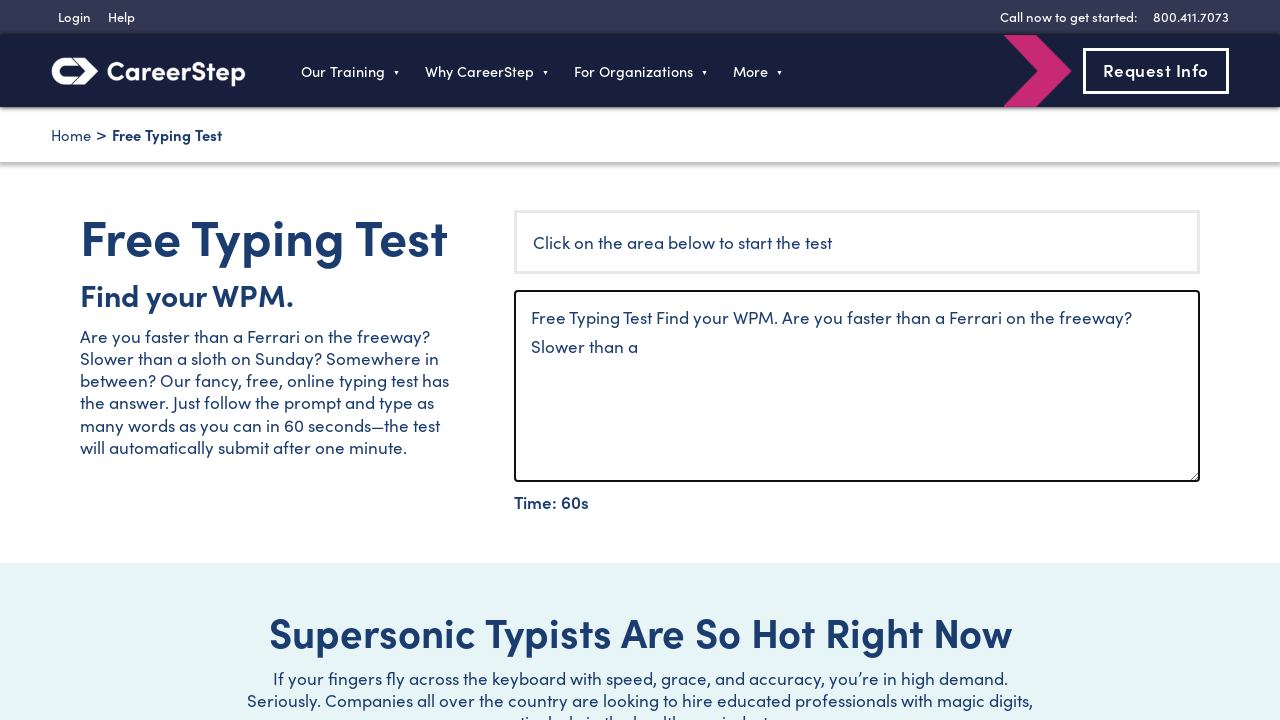

Typed word: 'sloth' on textarea
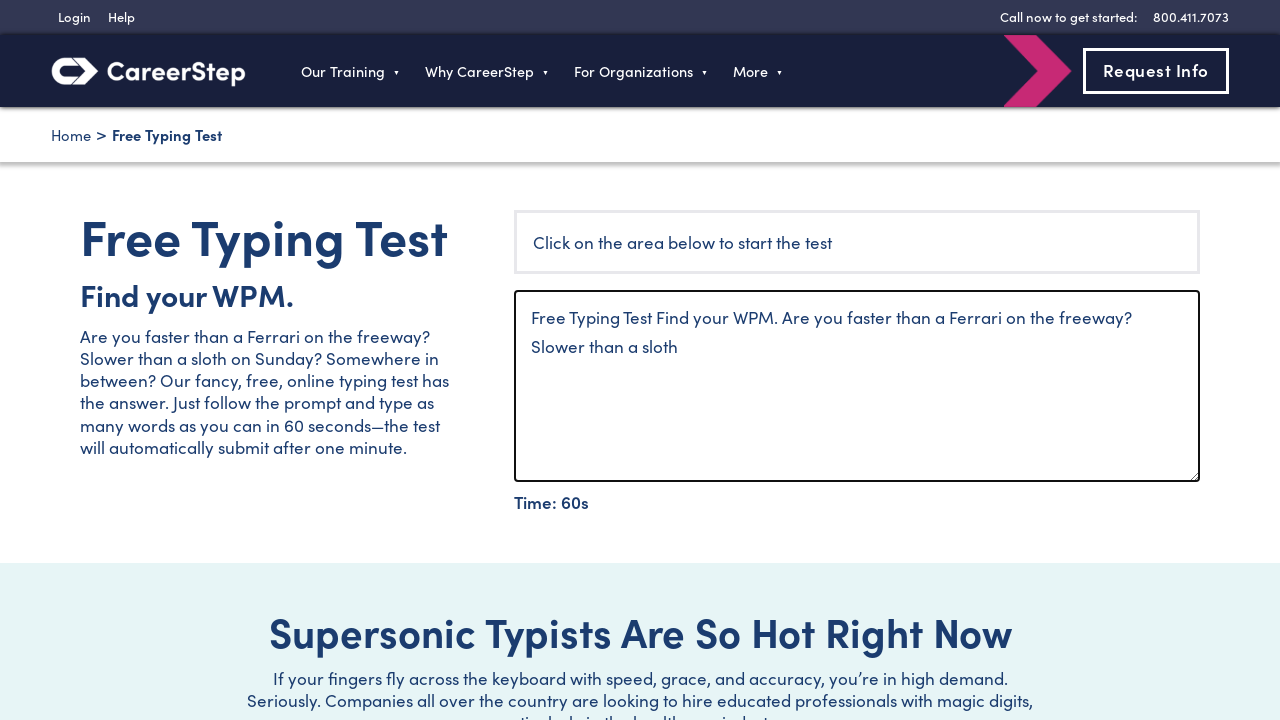

Typed word: 'on' on textarea
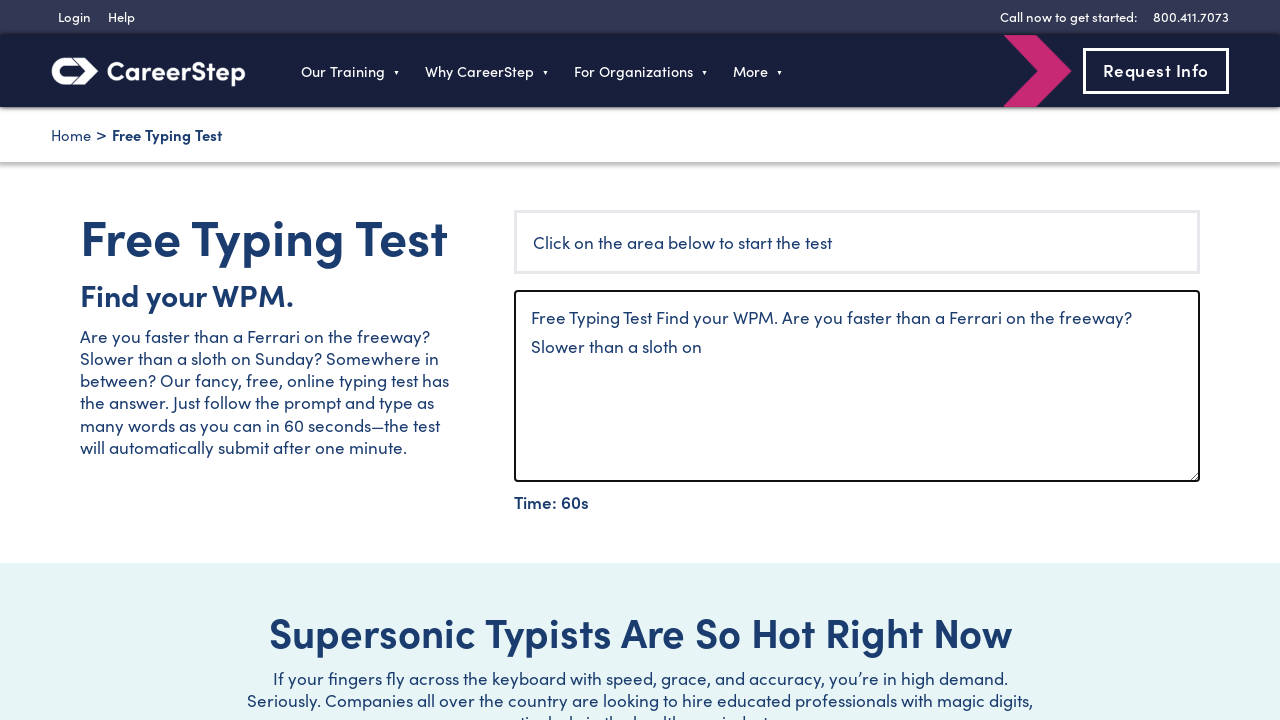

Typed word: 'Sunday?' on textarea
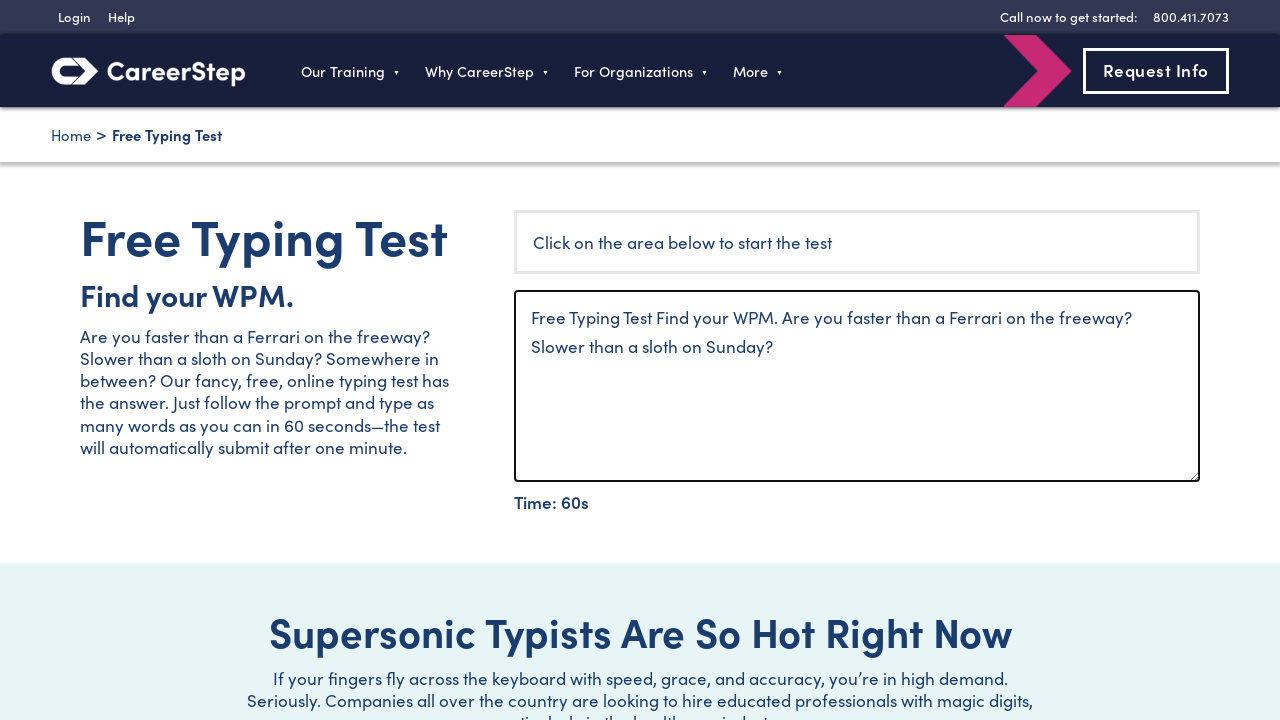

Typed word: 'Somewhere' on textarea
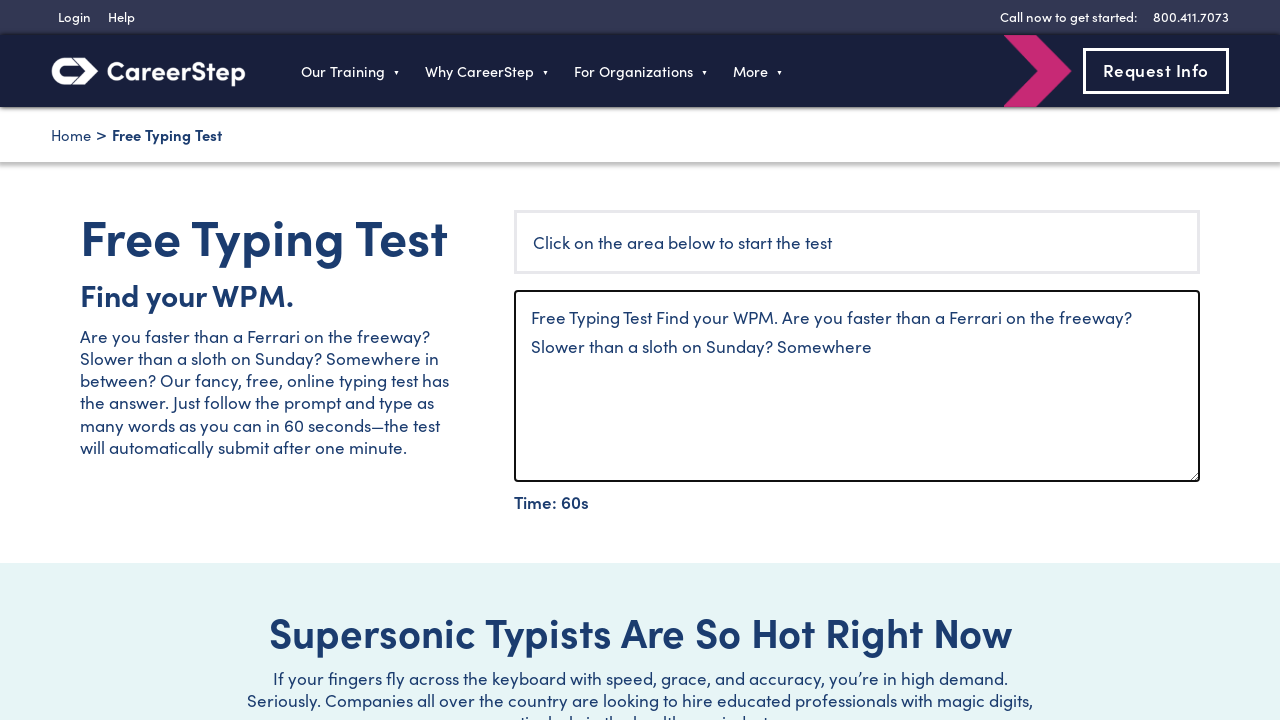

Typed word: 'in' on textarea
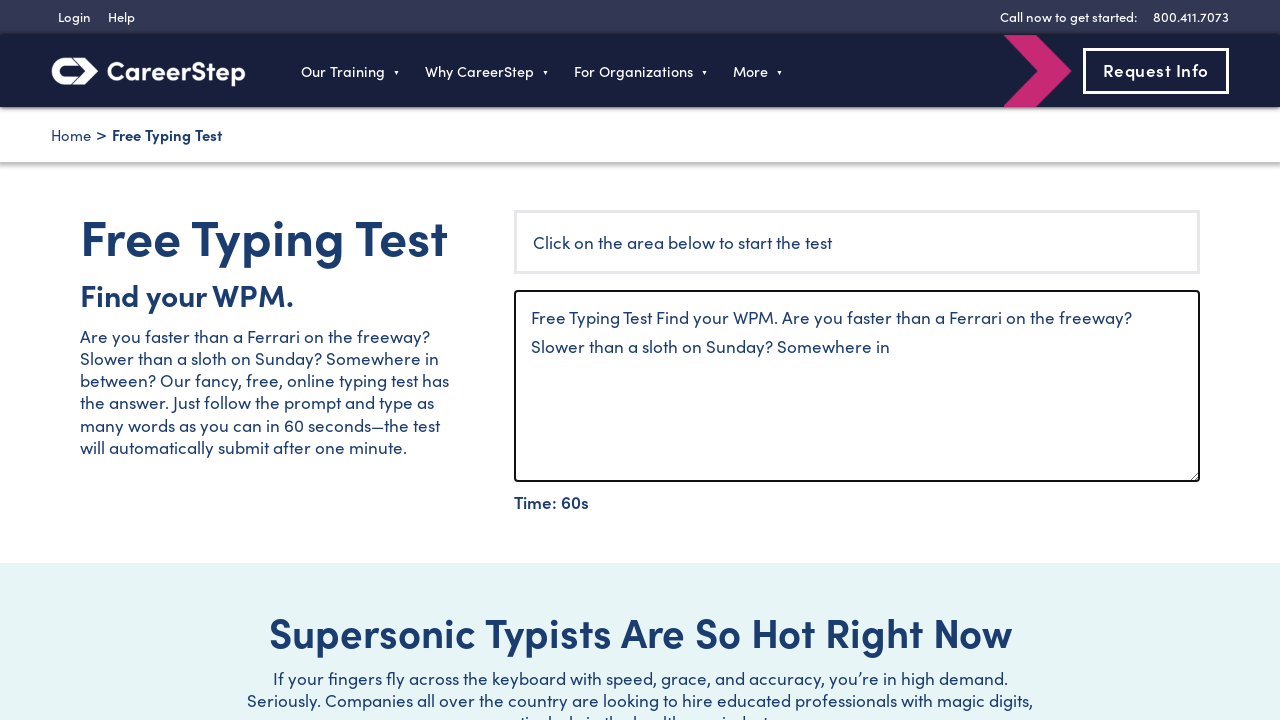

Typed word: 'between?' on textarea
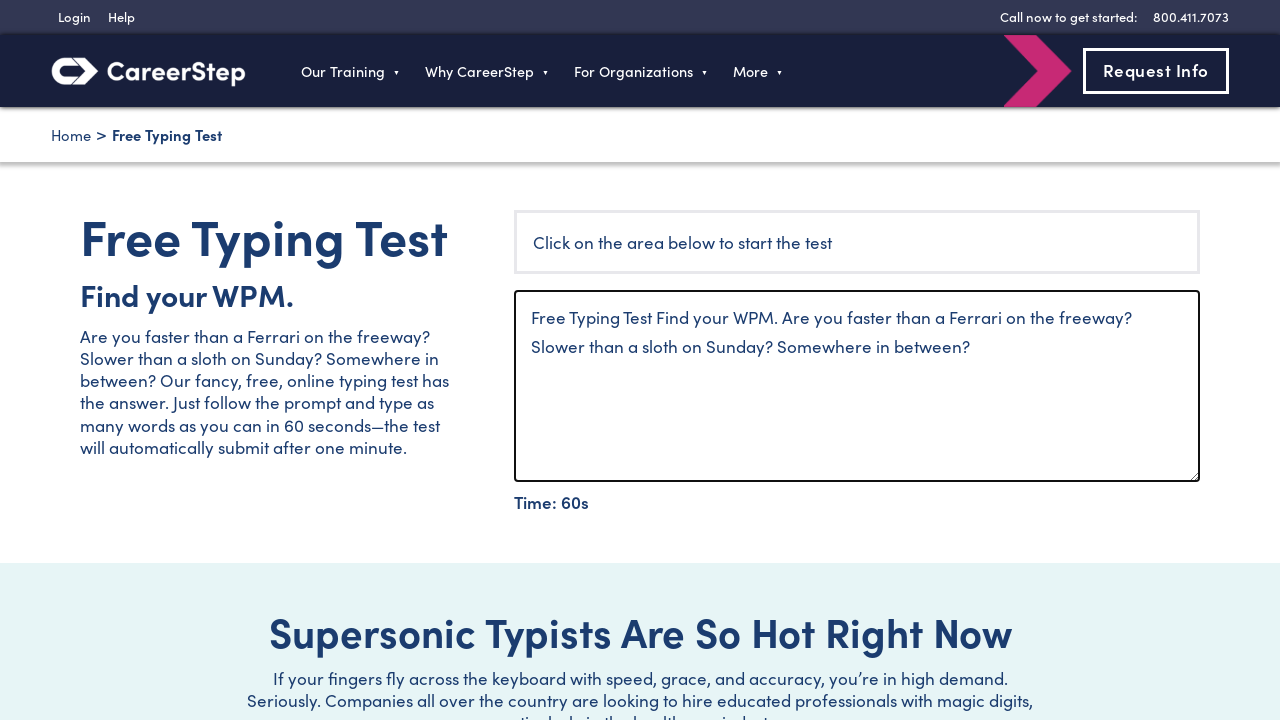

Typed word: 'Our' on textarea
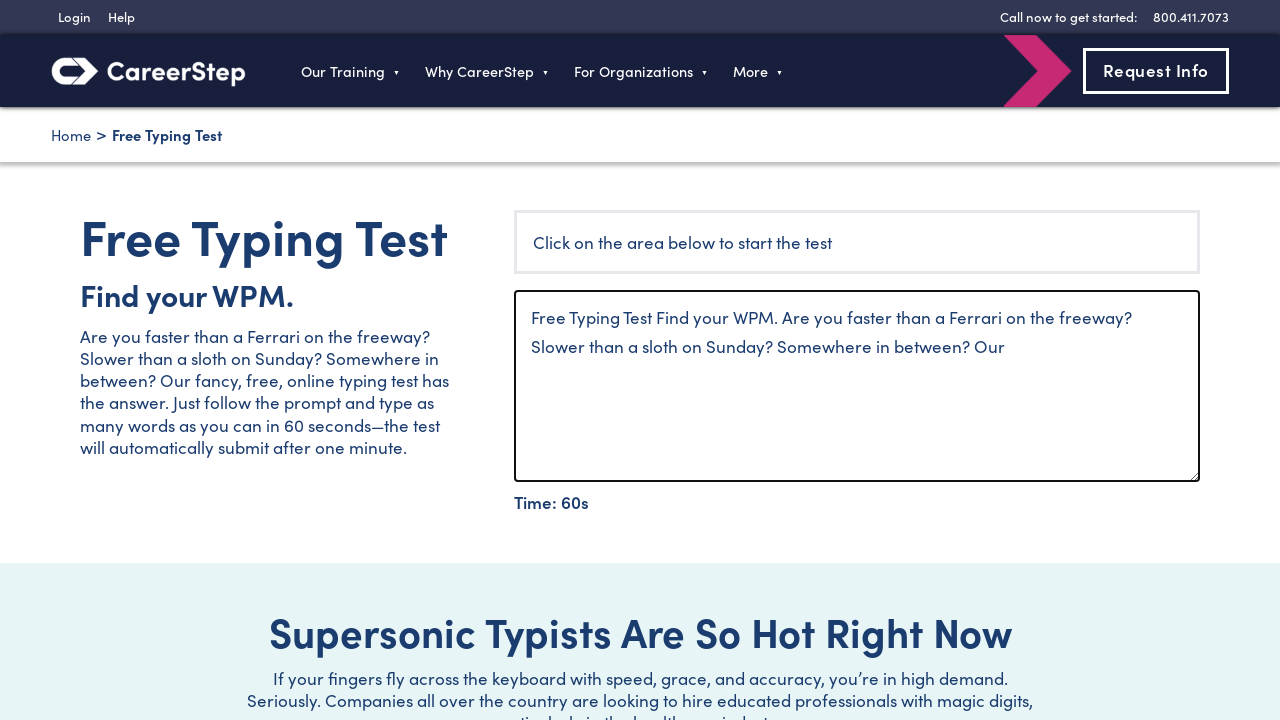

Typed word: 'fancy,' on textarea
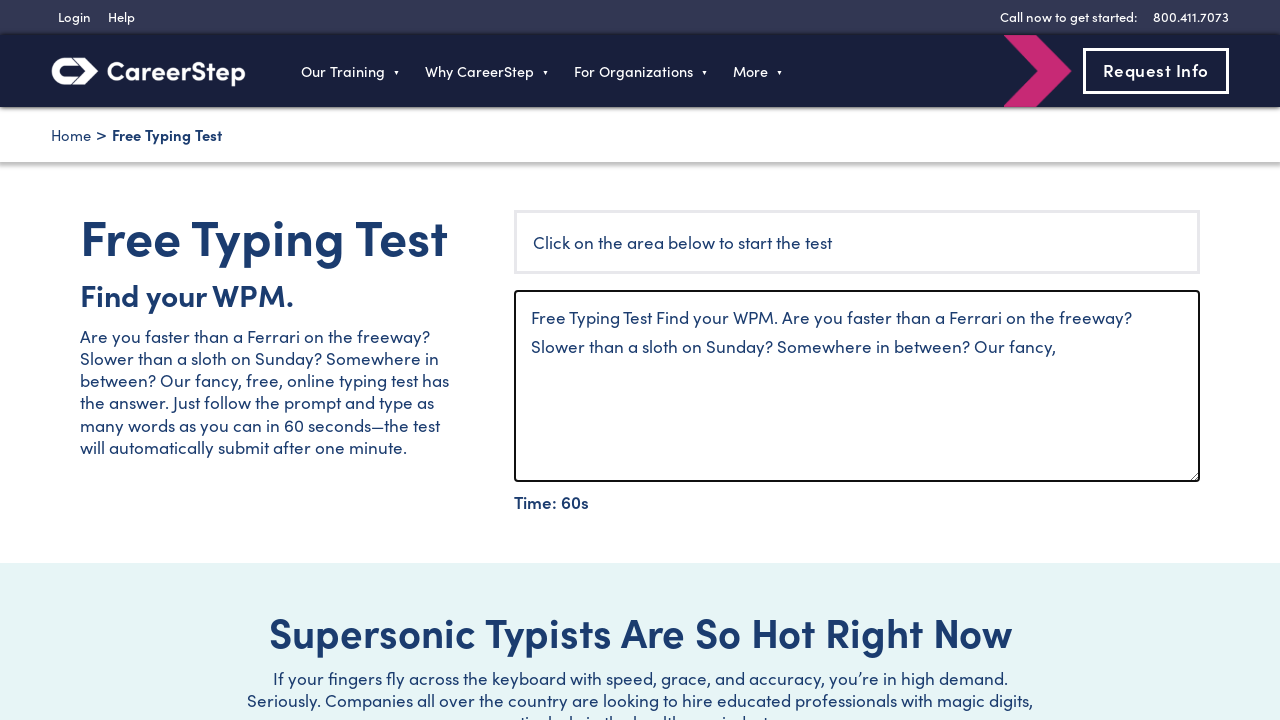

Typed word: 'free,' on textarea
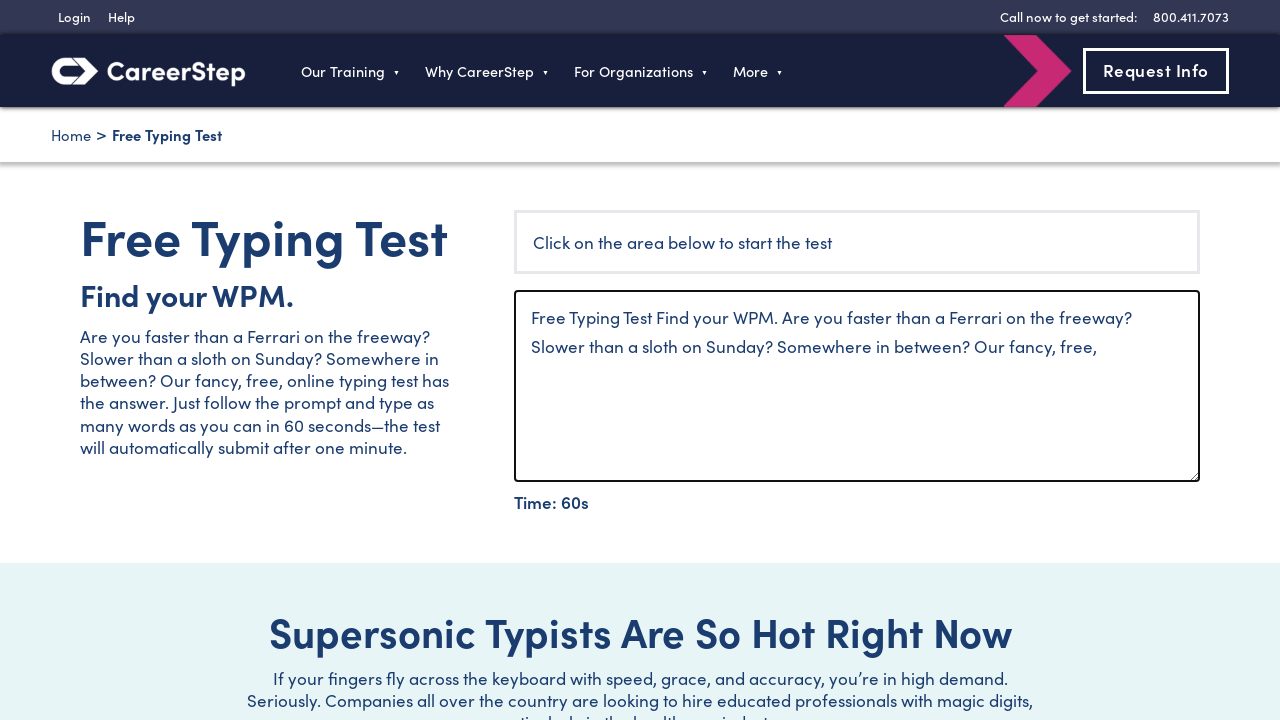

Typed word: 'online' on textarea
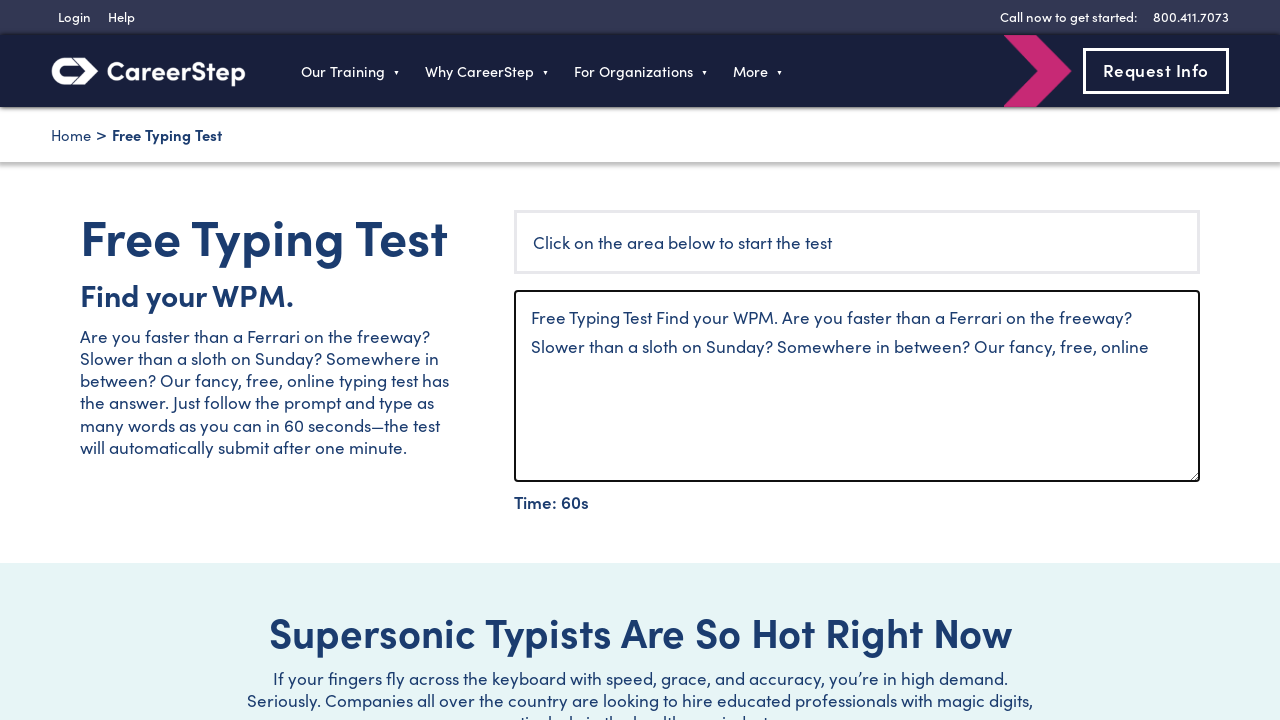

Typed word: 'typing' on textarea
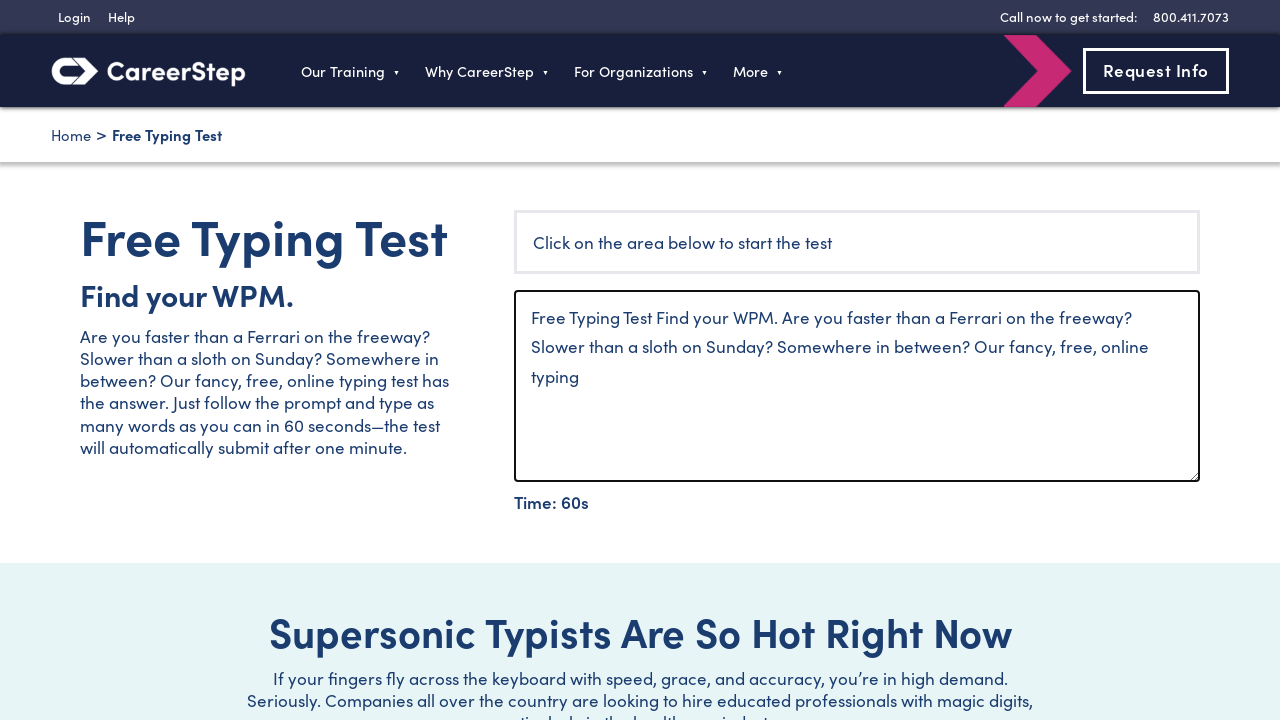

Typed word: 'test' on textarea
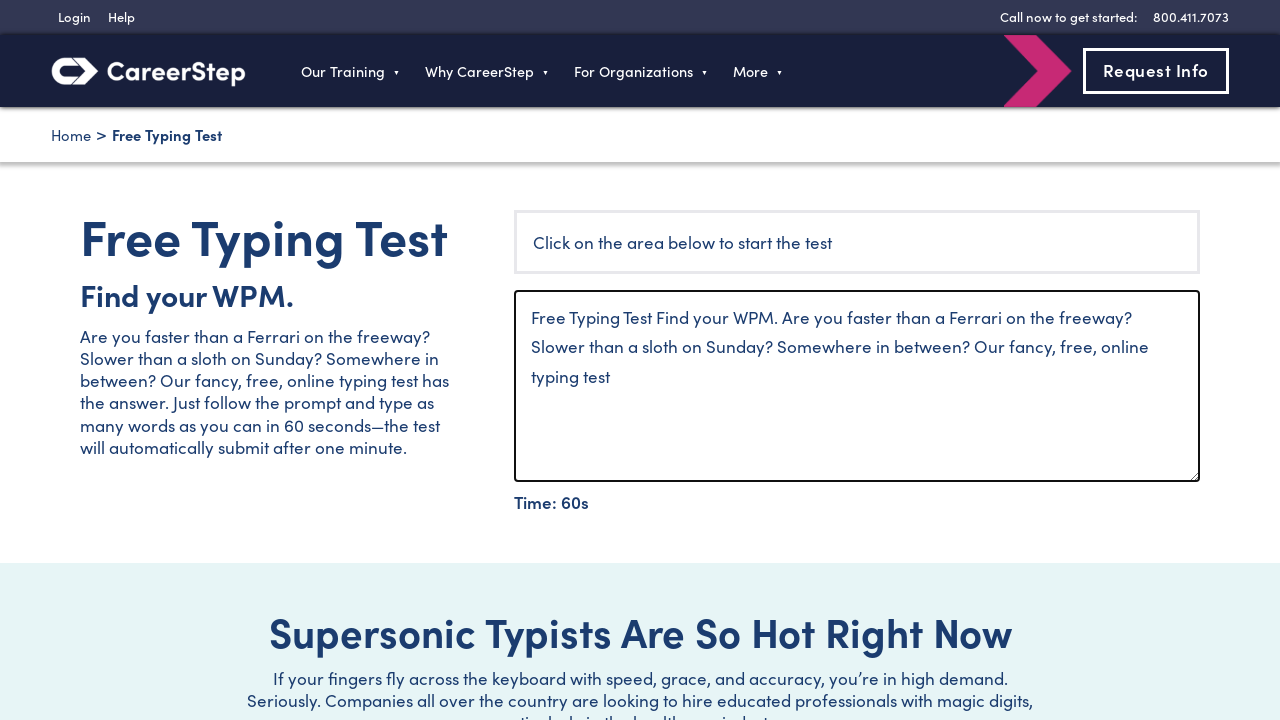

Typed word: 'has' on textarea
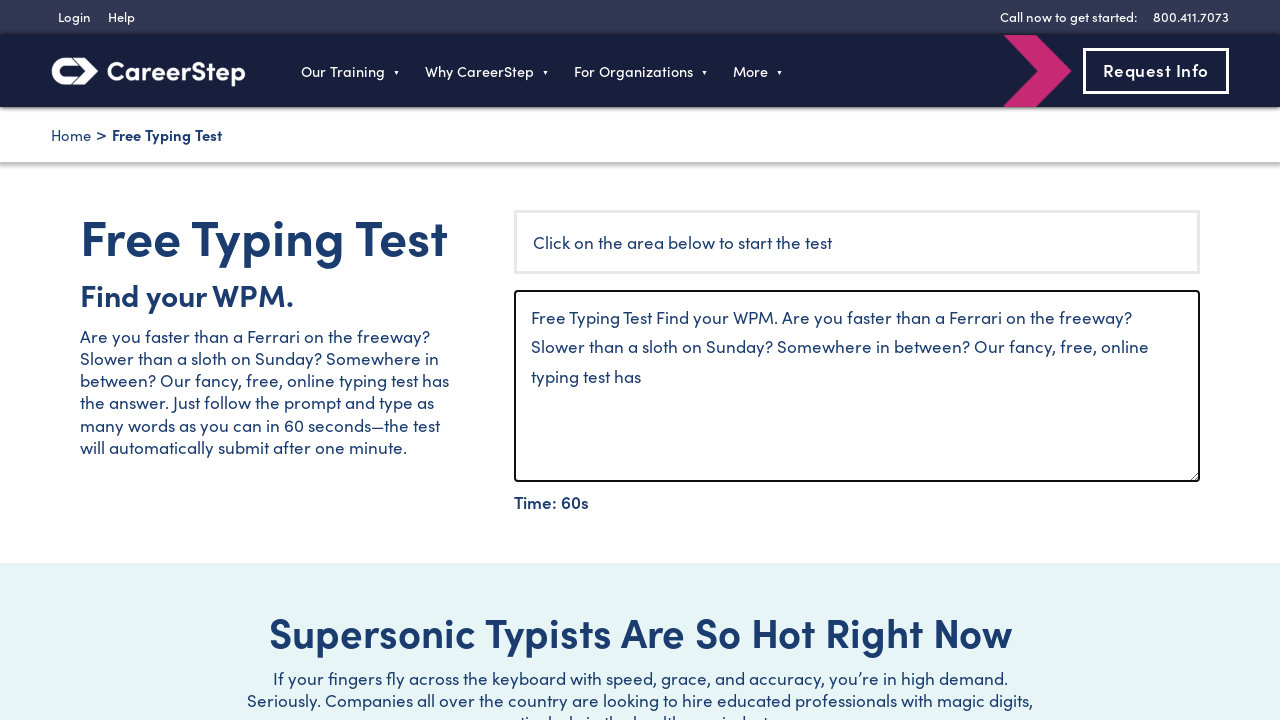

Typed word: 'the' on textarea
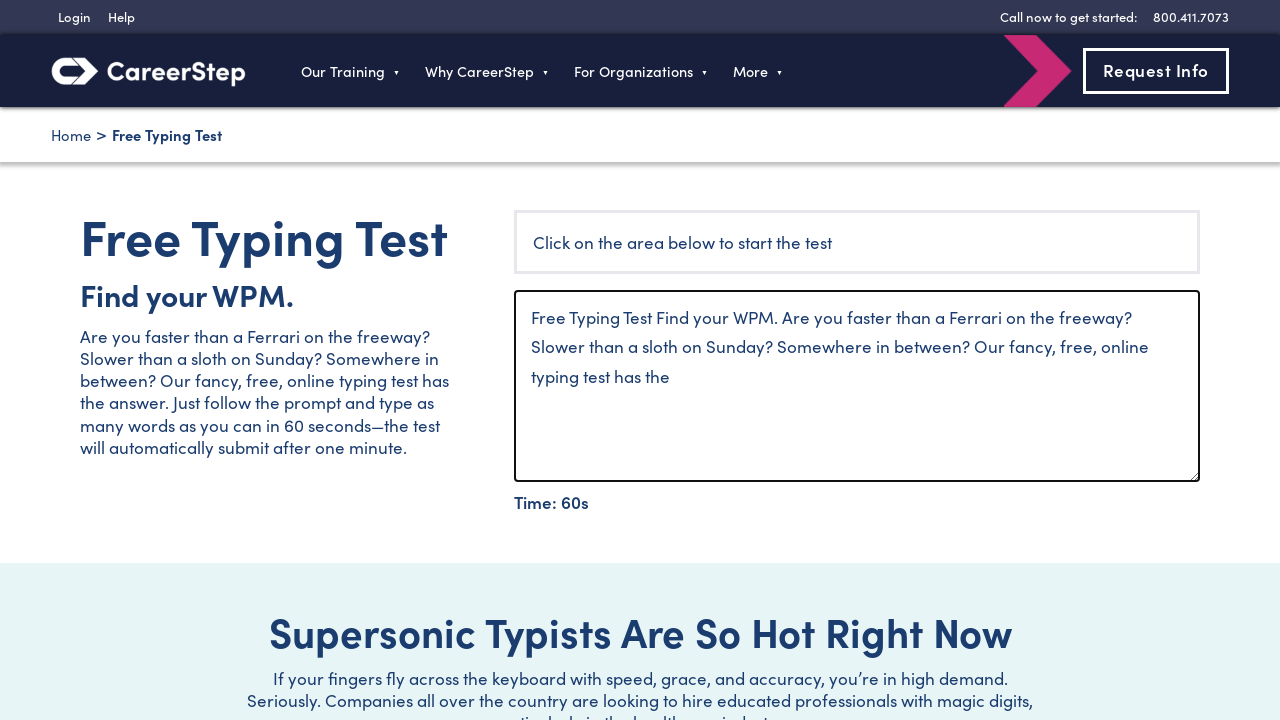

Typed word: 'answer.' on textarea
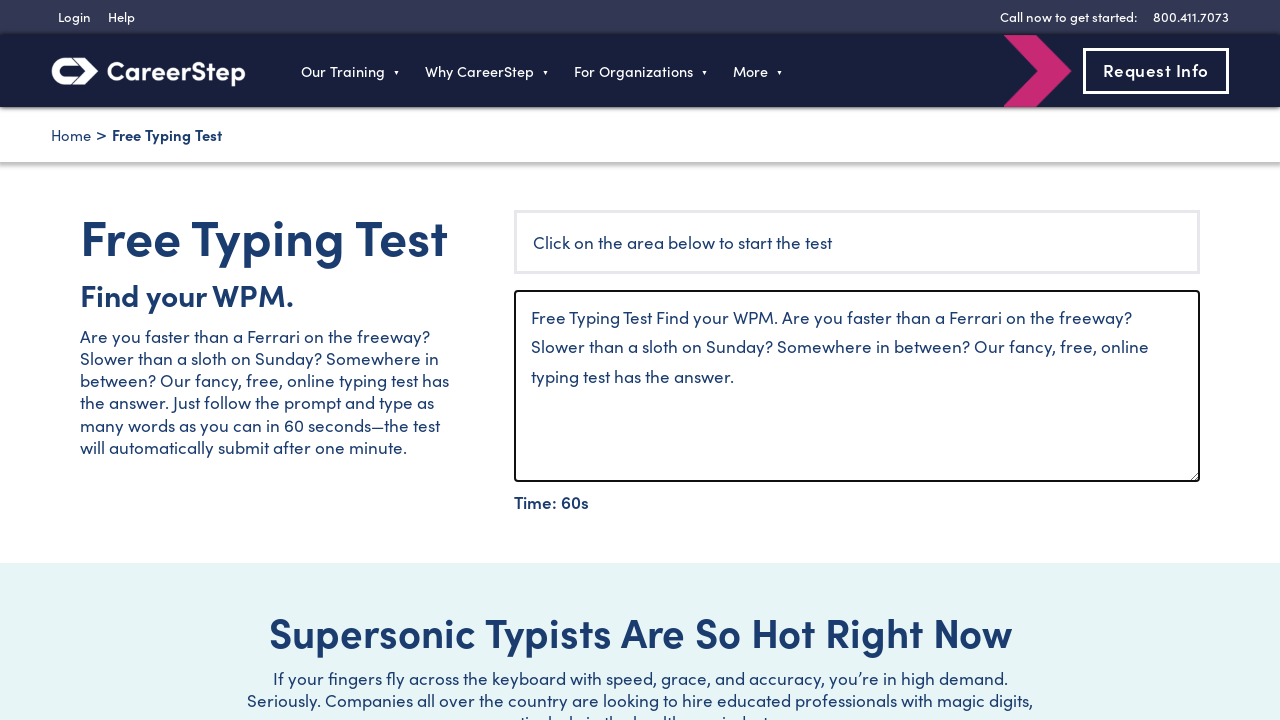

Typed word: 'Just' on textarea
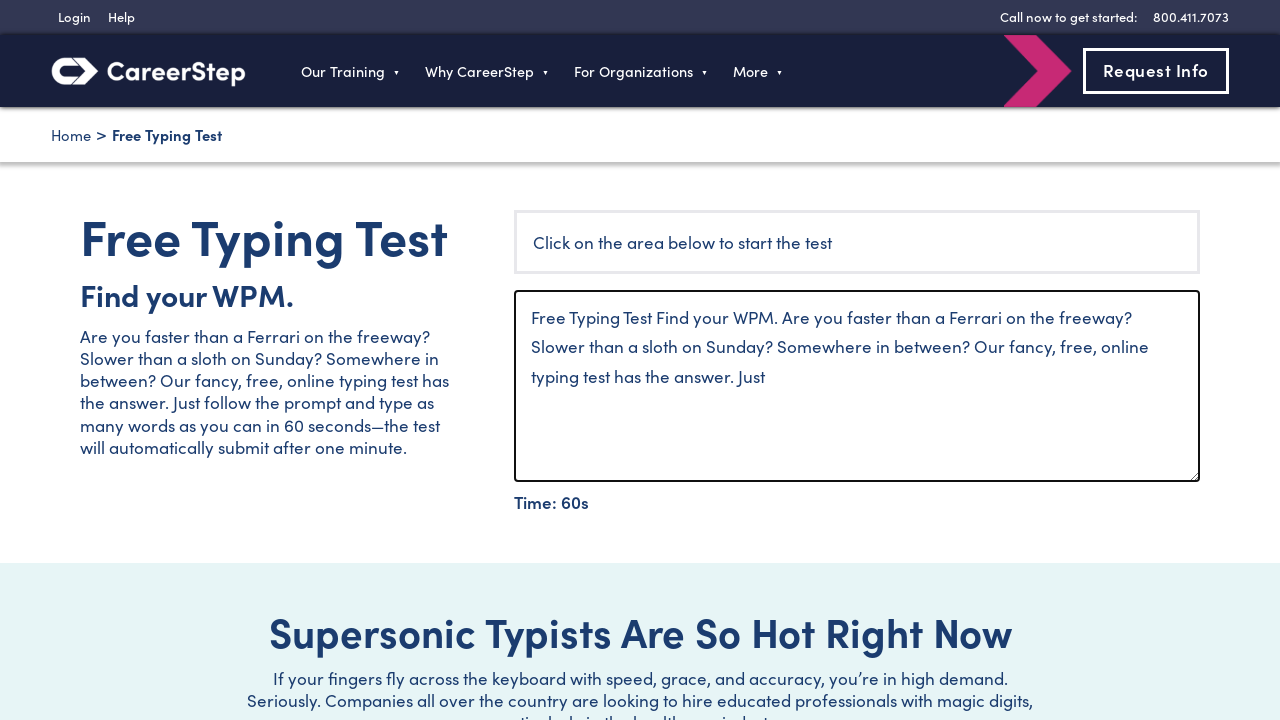

Typed word: 'follow' on textarea
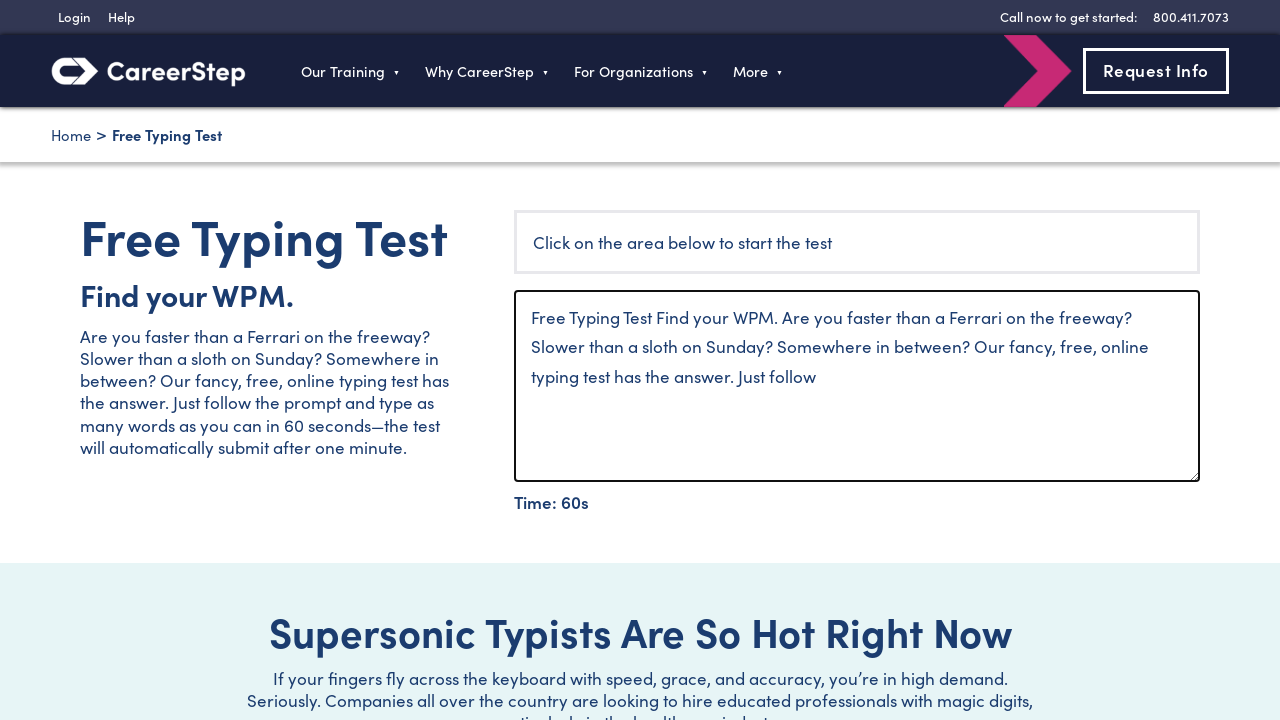

Typed word: 'the' on textarea
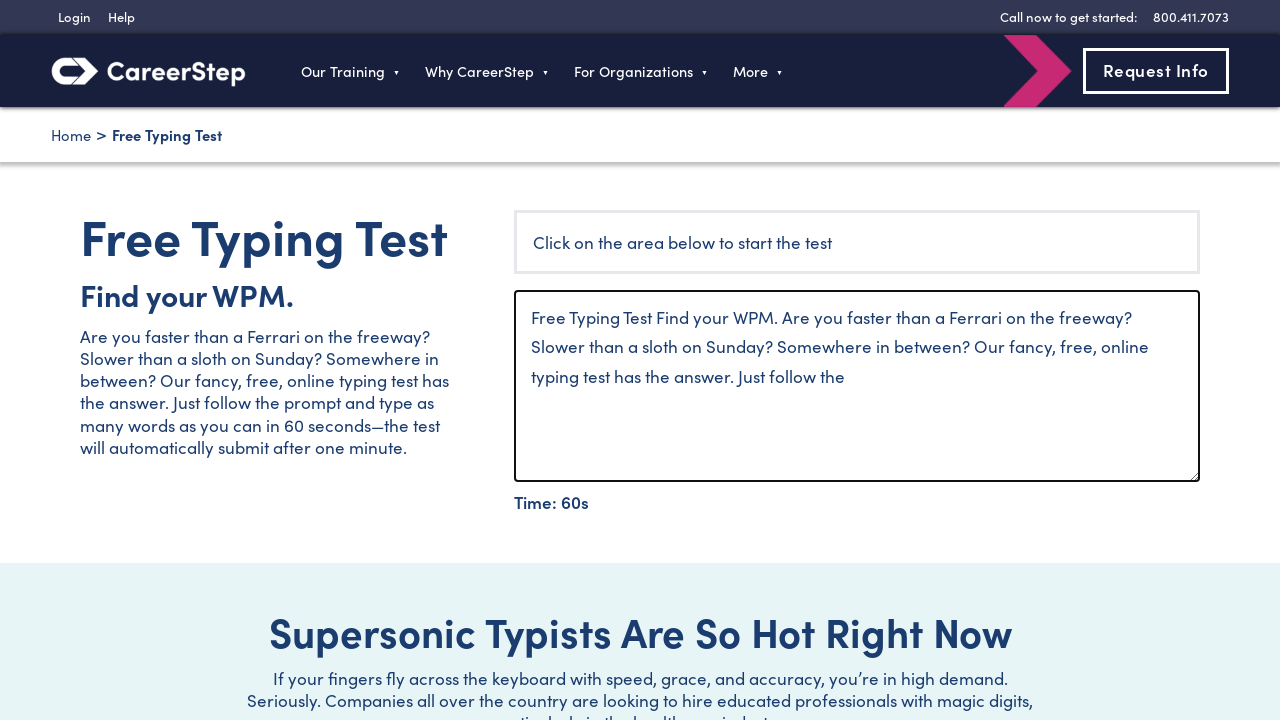

Typed word: 'prompt' on textarea
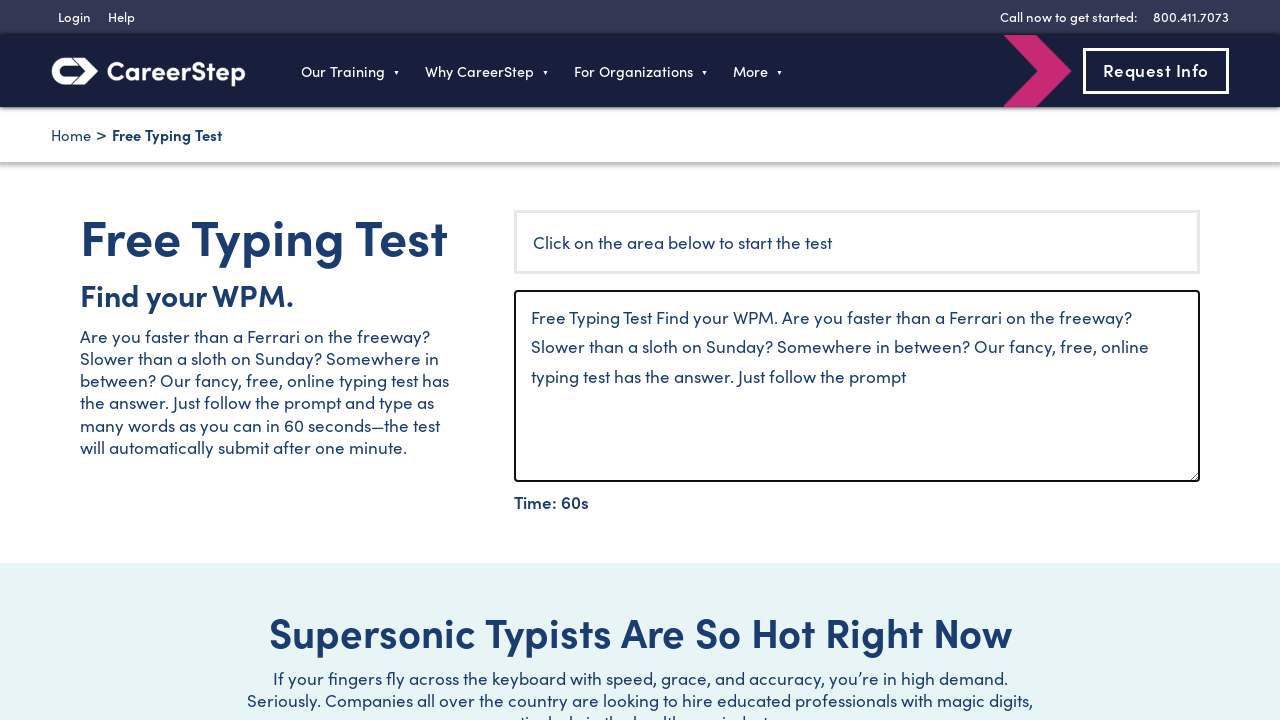

Typed word: 'and' on textarea
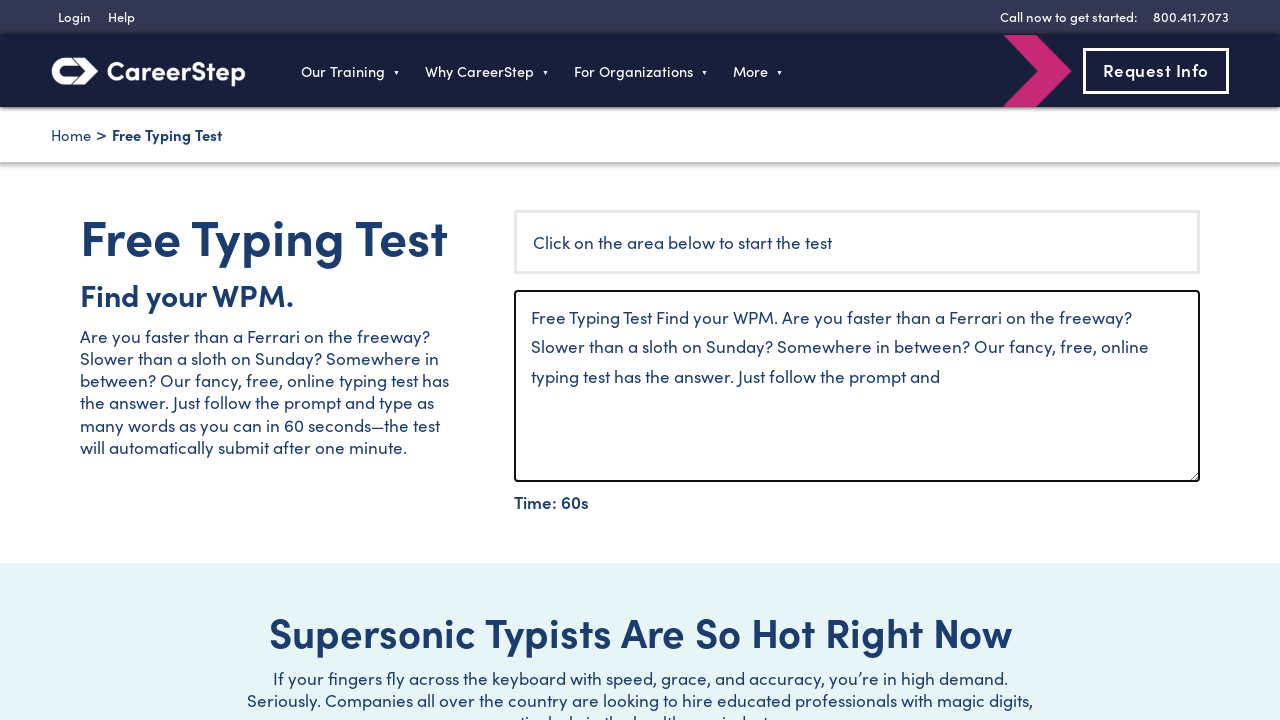

Typed word: 'type' on textarea
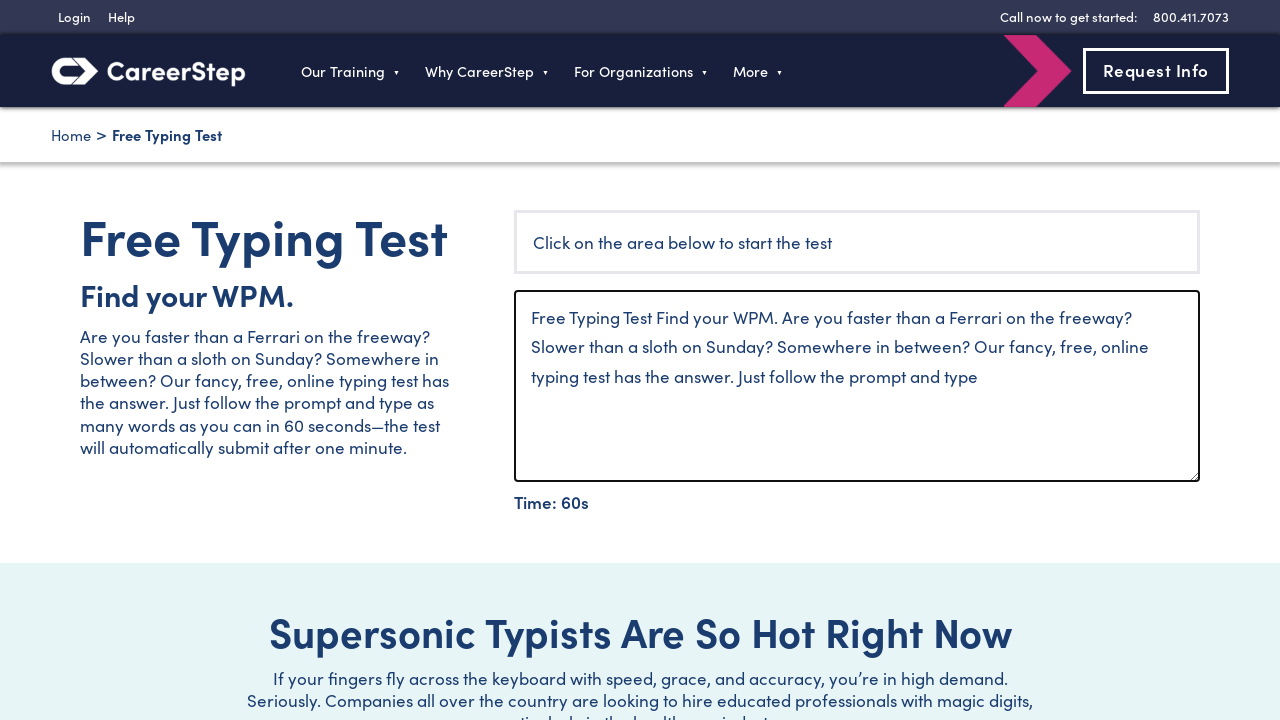

Typed word: 'as' on textarea
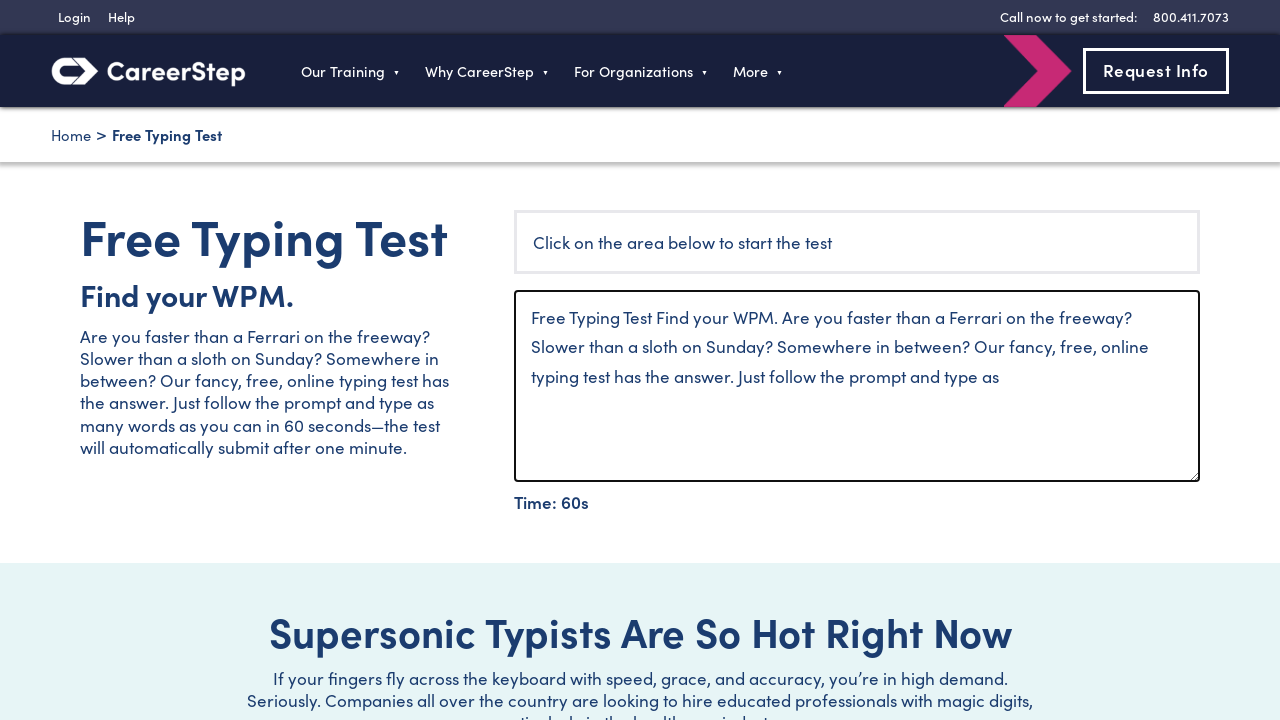

Typed word: 'many' on textarea
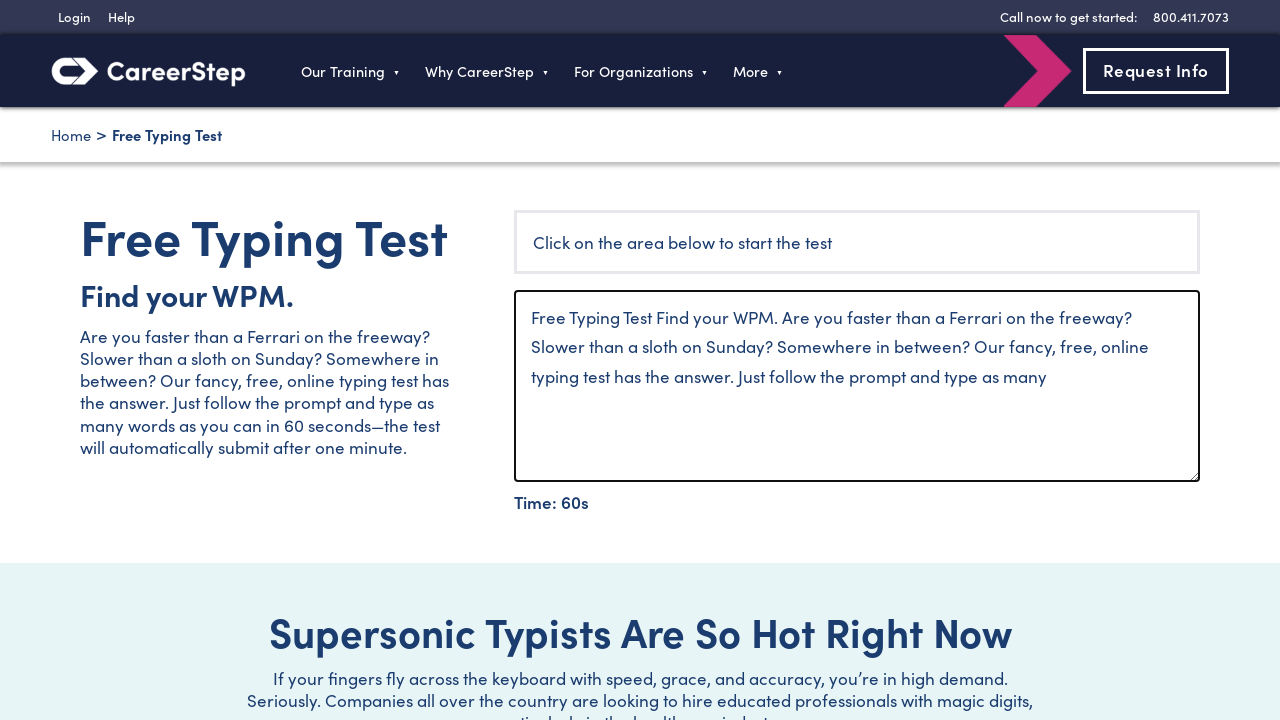

Typed word: 'words' on textarea
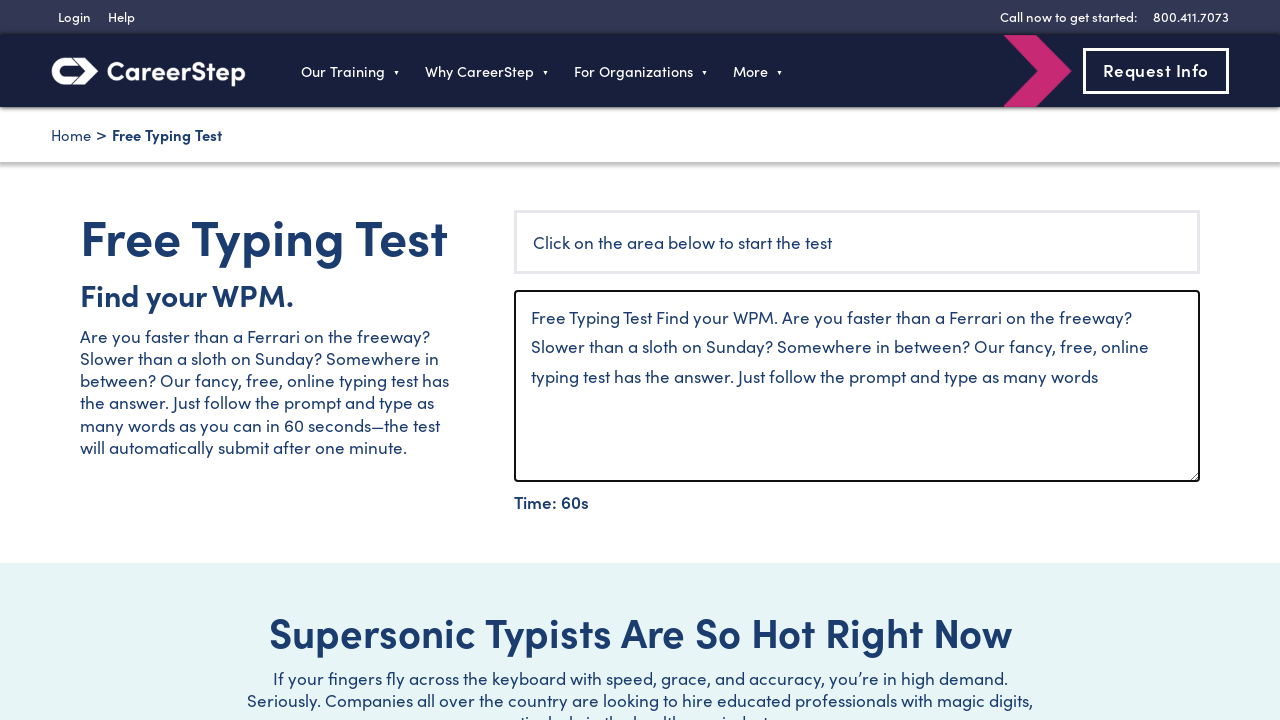

Typed word: 'as' on textarea
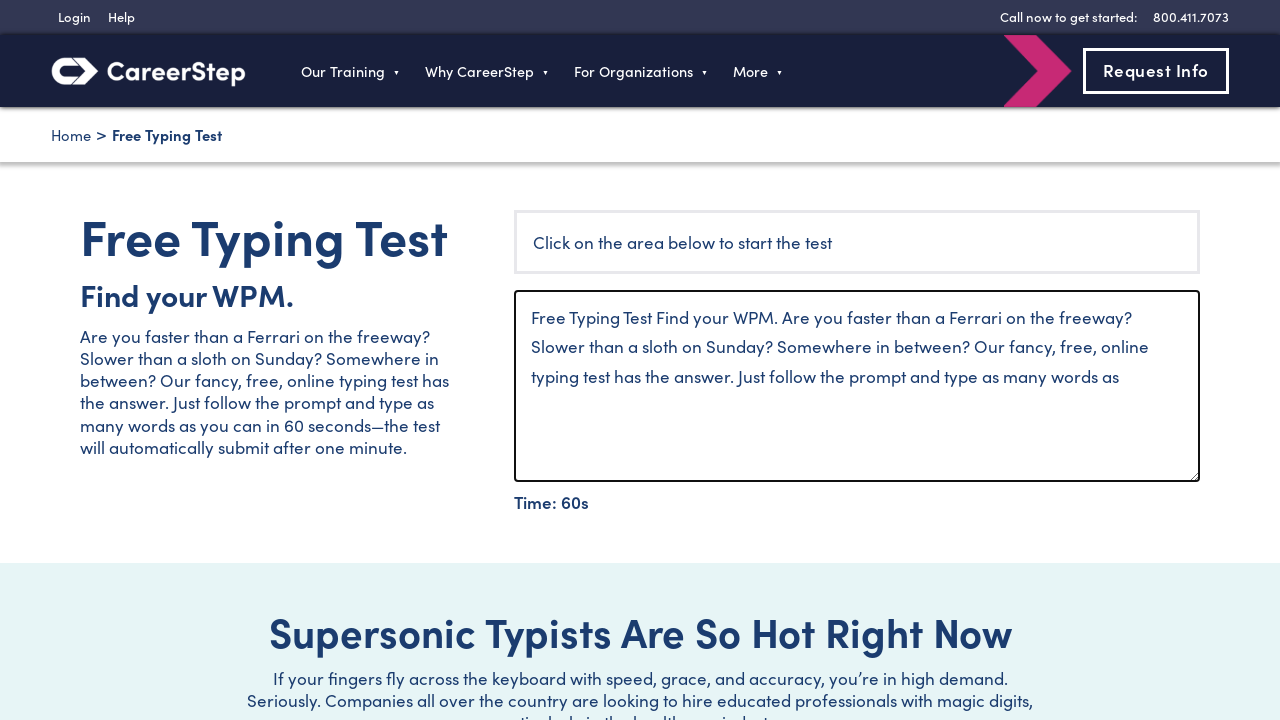

Typed word: 'you' on textarea
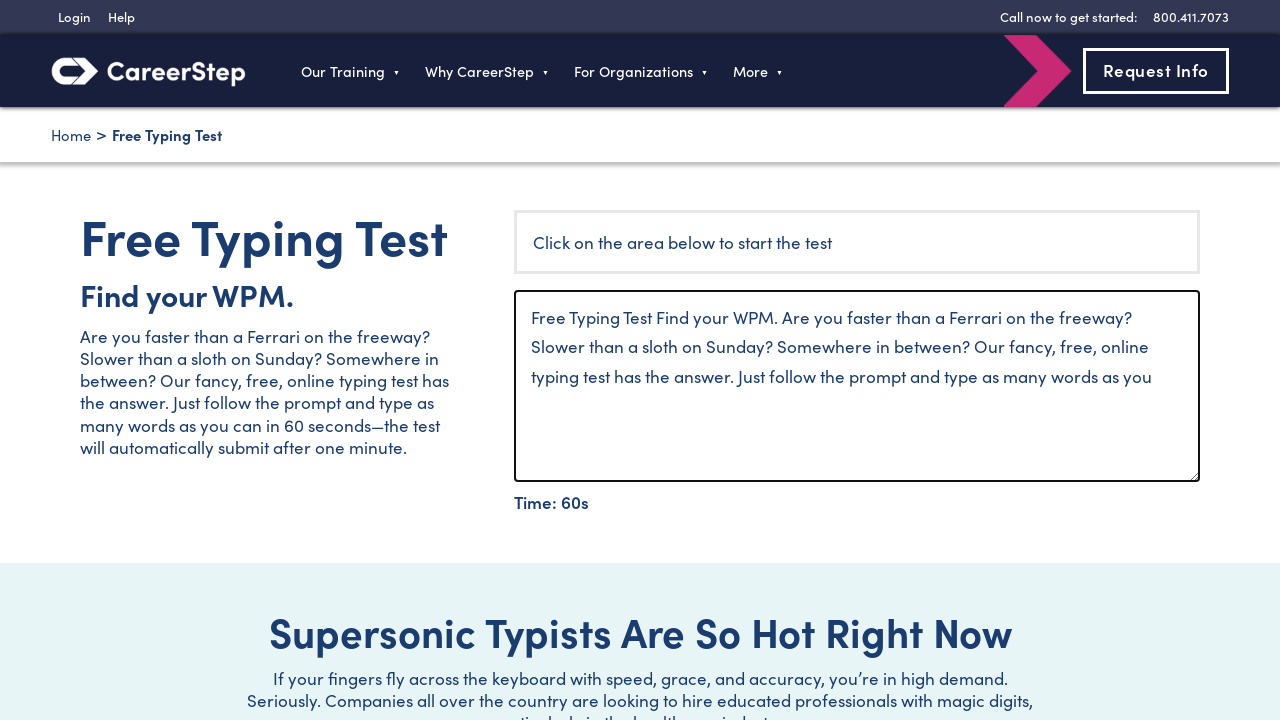

Typed word: 'can' on textarea
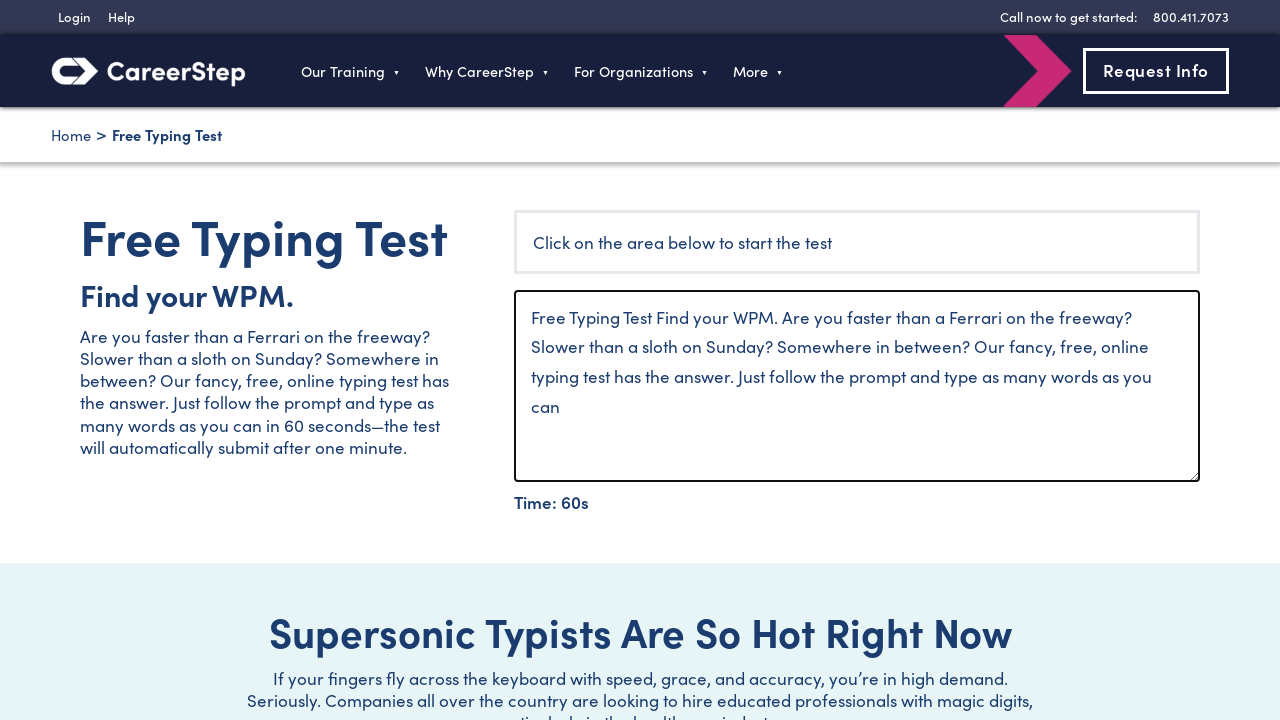

Typed word: 'in' on textarea
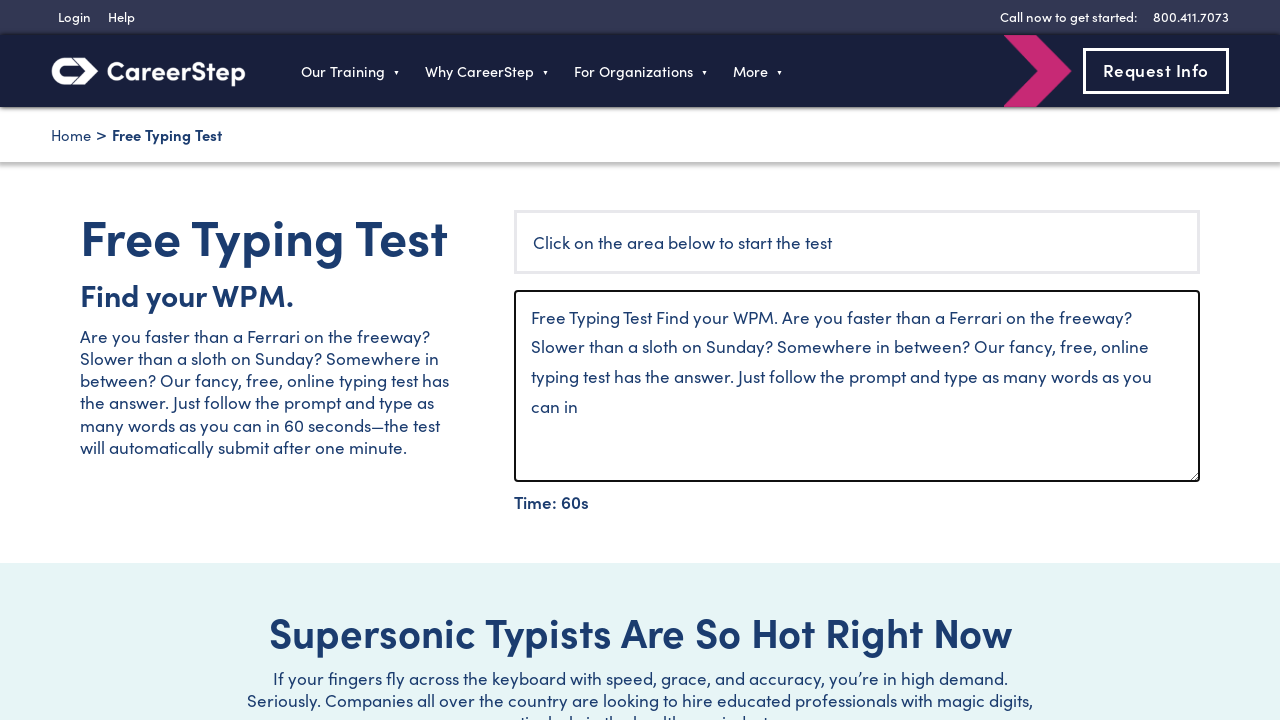

Typed word: '60' on textarea
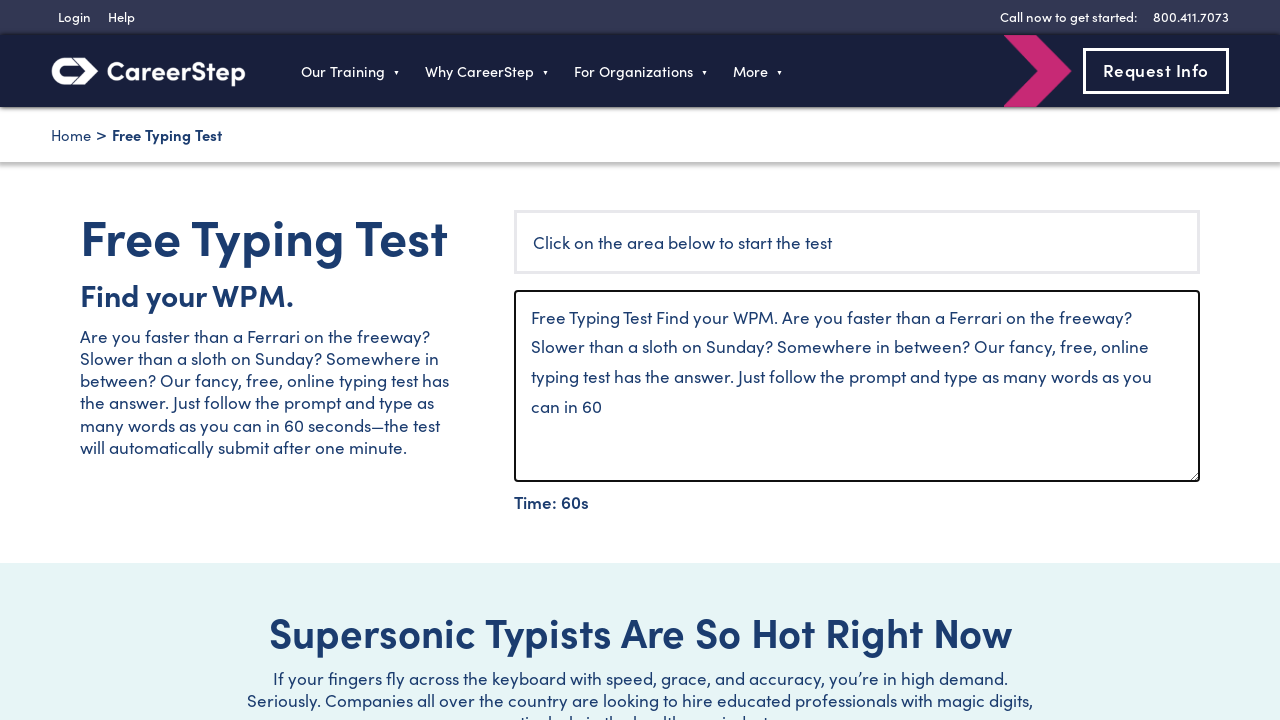

Typed word: 'seconds—the' on textarea
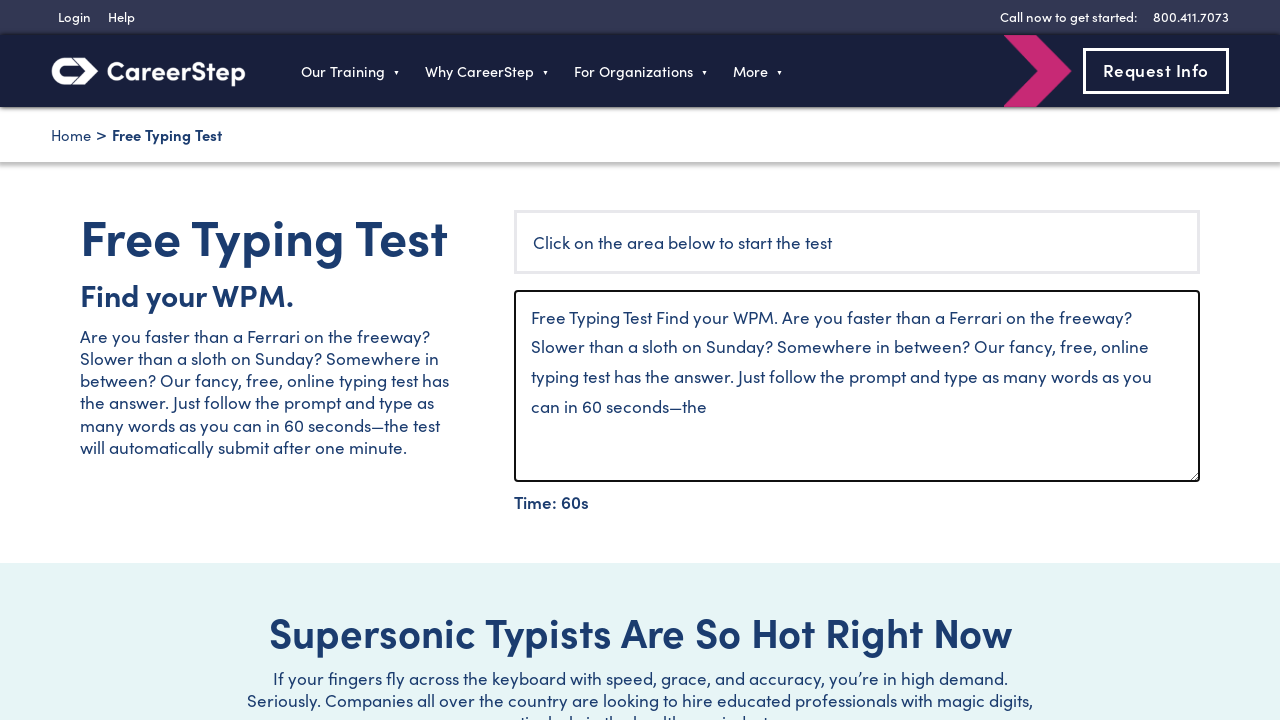

Typed word: 'test' on textarea
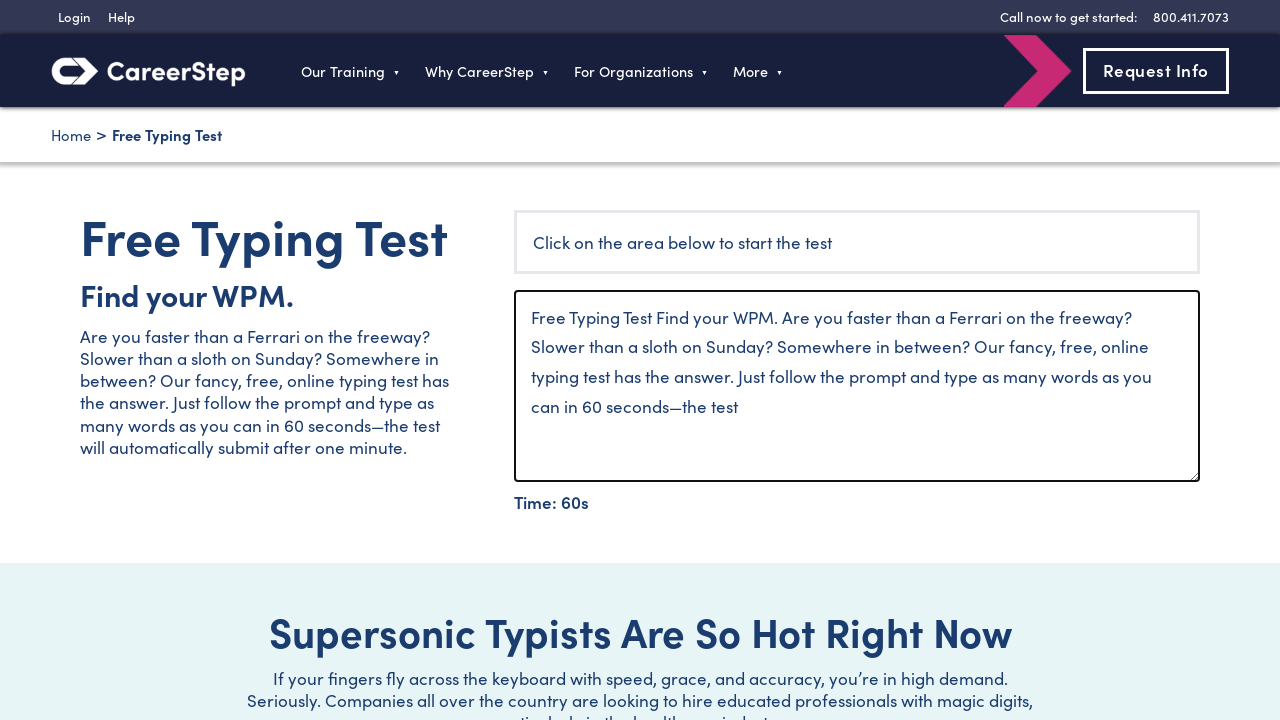

Typed word: 'will' on textarea
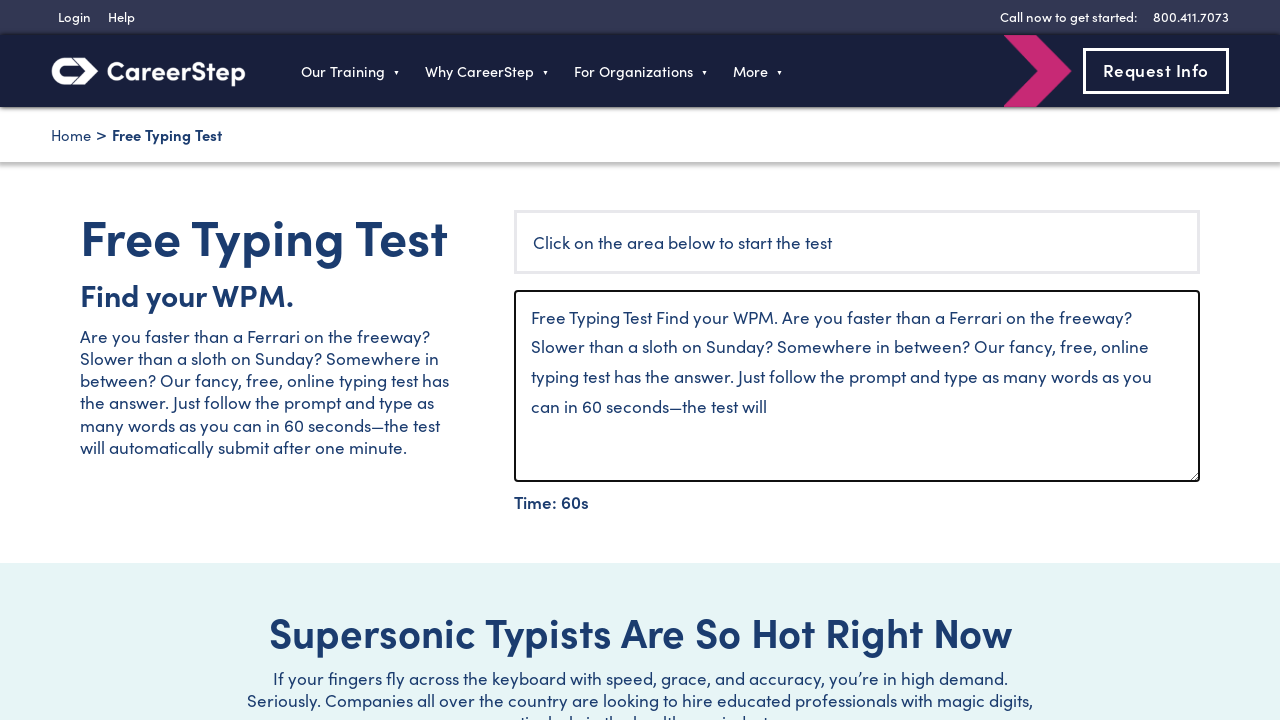

Typed word: 'automatically' on textarea
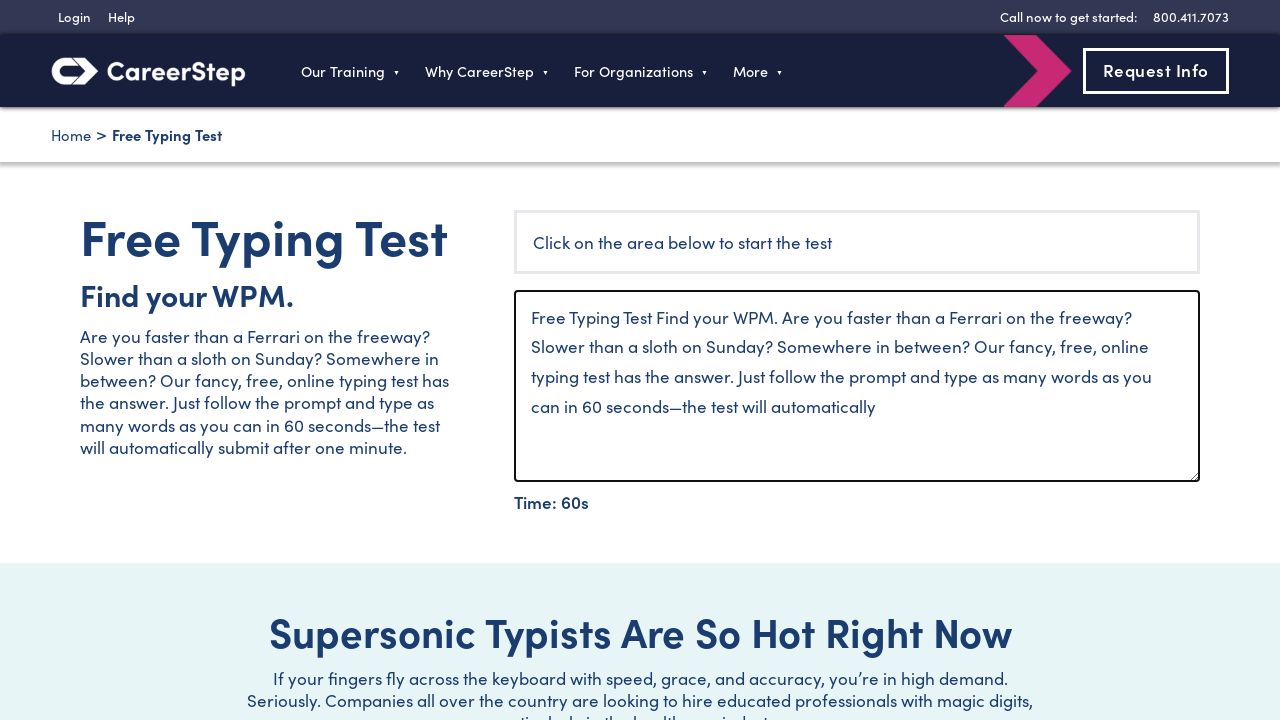

Typed word: 'submit' on textarea
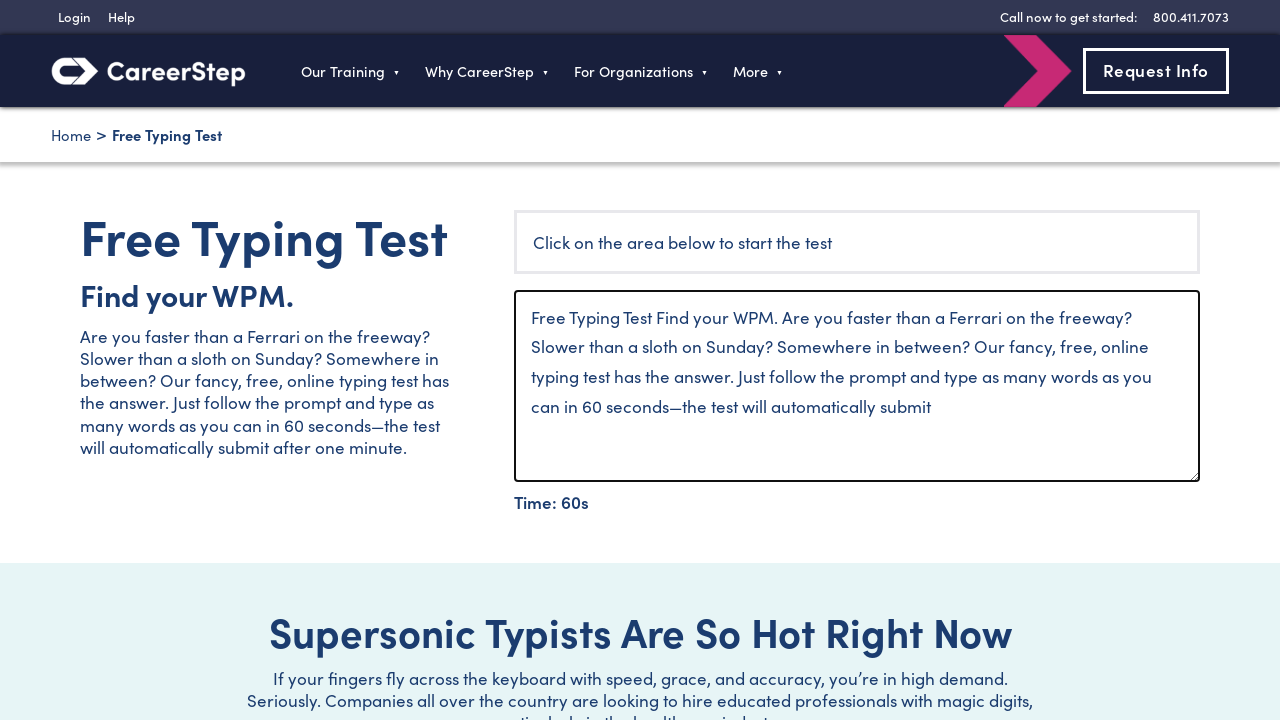

Typed word: 'after' on textarea
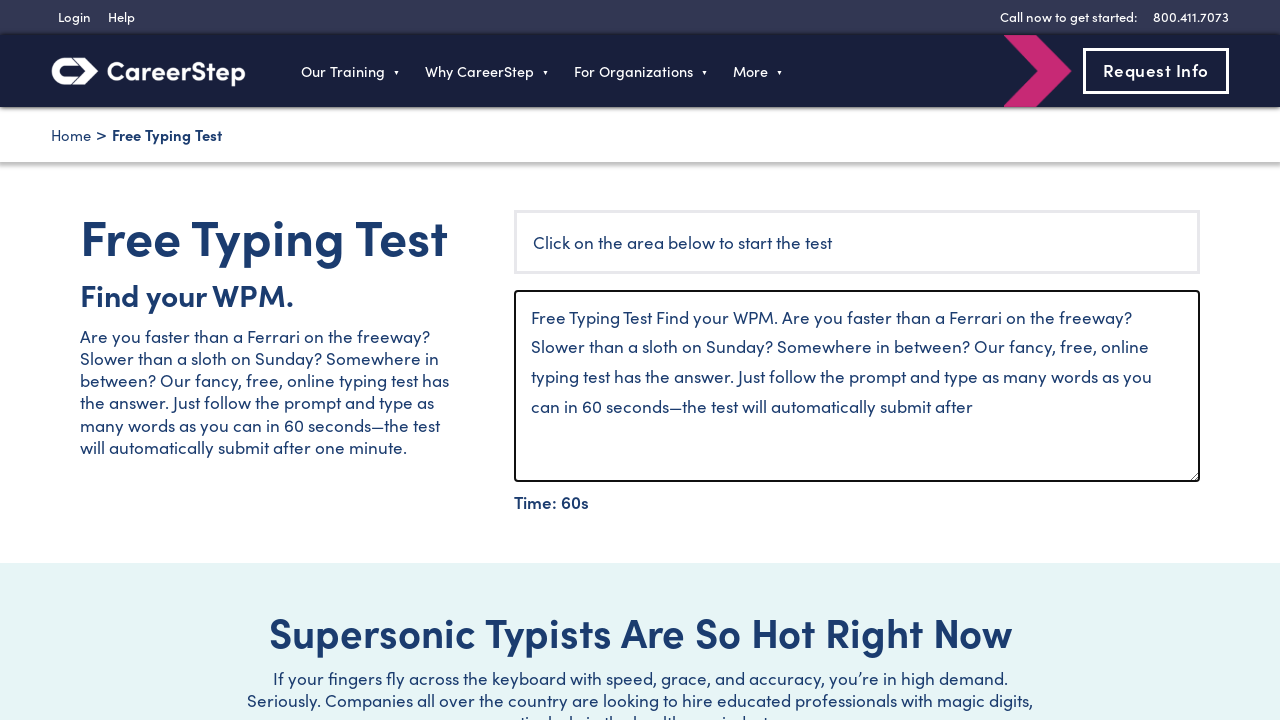

Typed word: 'one' on textarea
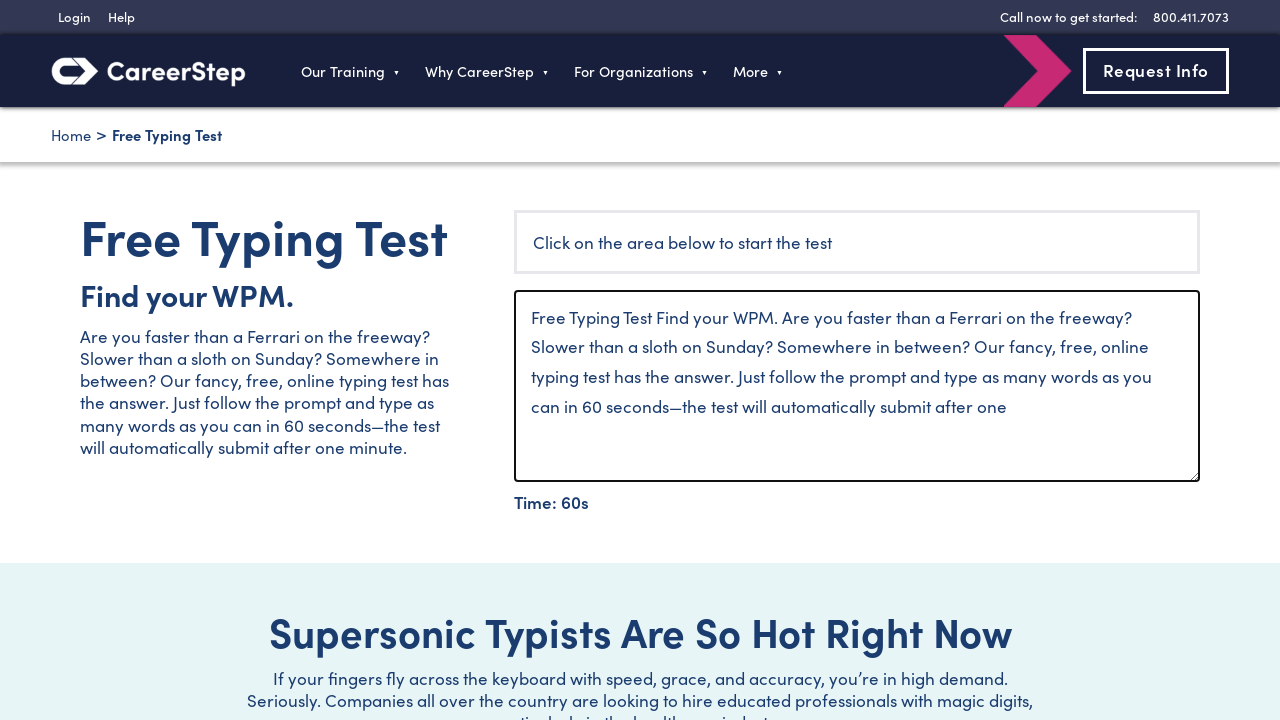

Typed word: 'minute.' on textarea
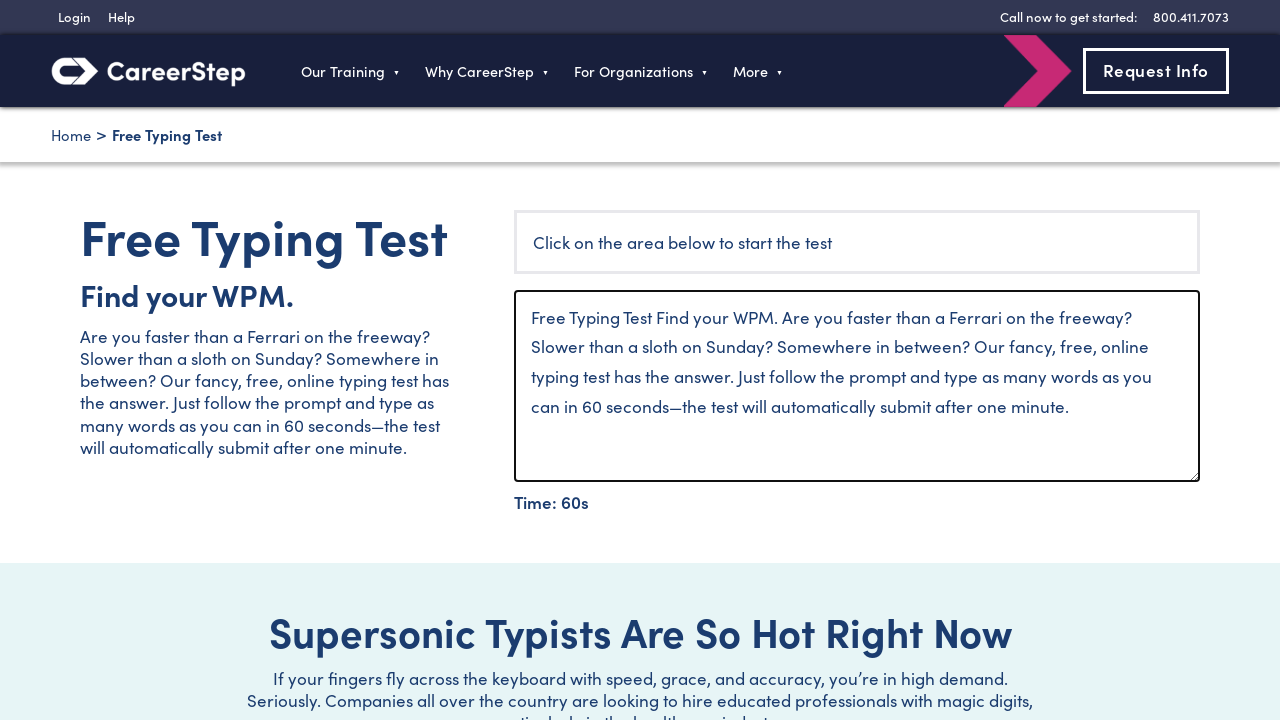

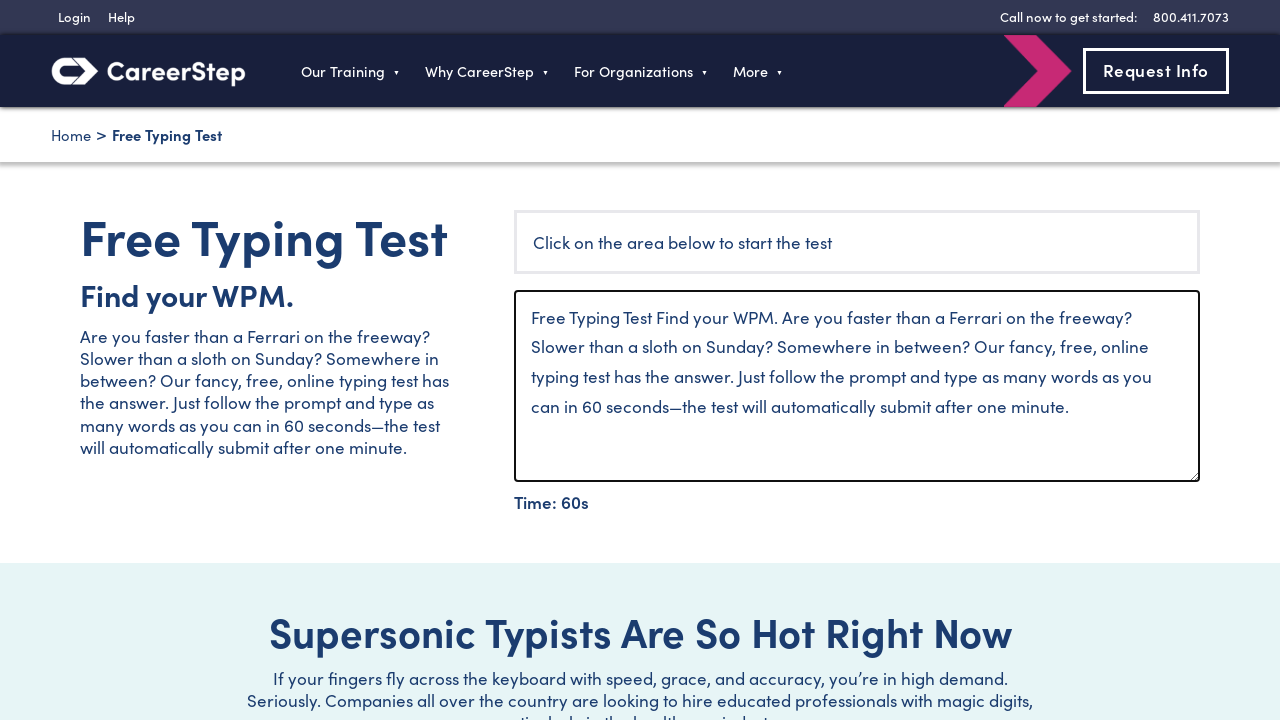